Tests a todo application by adding 5 new items to the list, then marking all 10 items (5 existing + 5 new) as completed by clicking their checkboxes, and verifying the remaining count updates correctly after each action.

Starting URL: https://lambdatest.github.io/sample-todo-app/

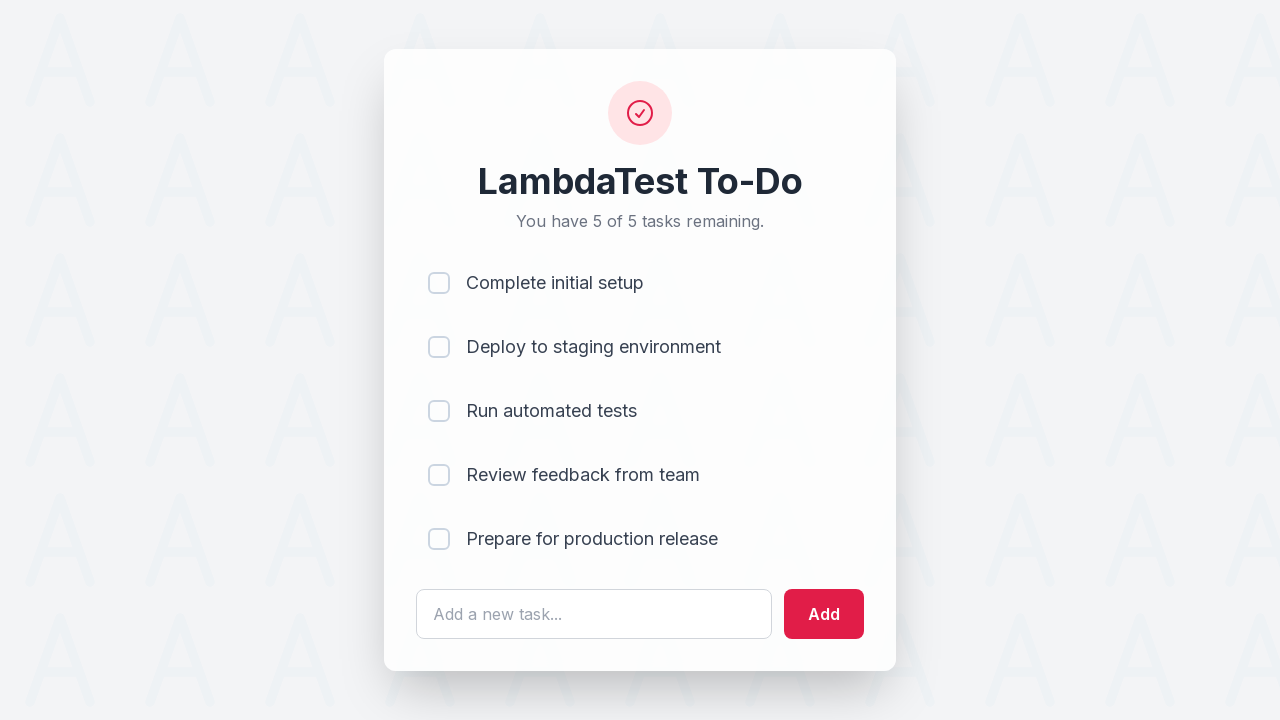

Waited for todo text input field to load
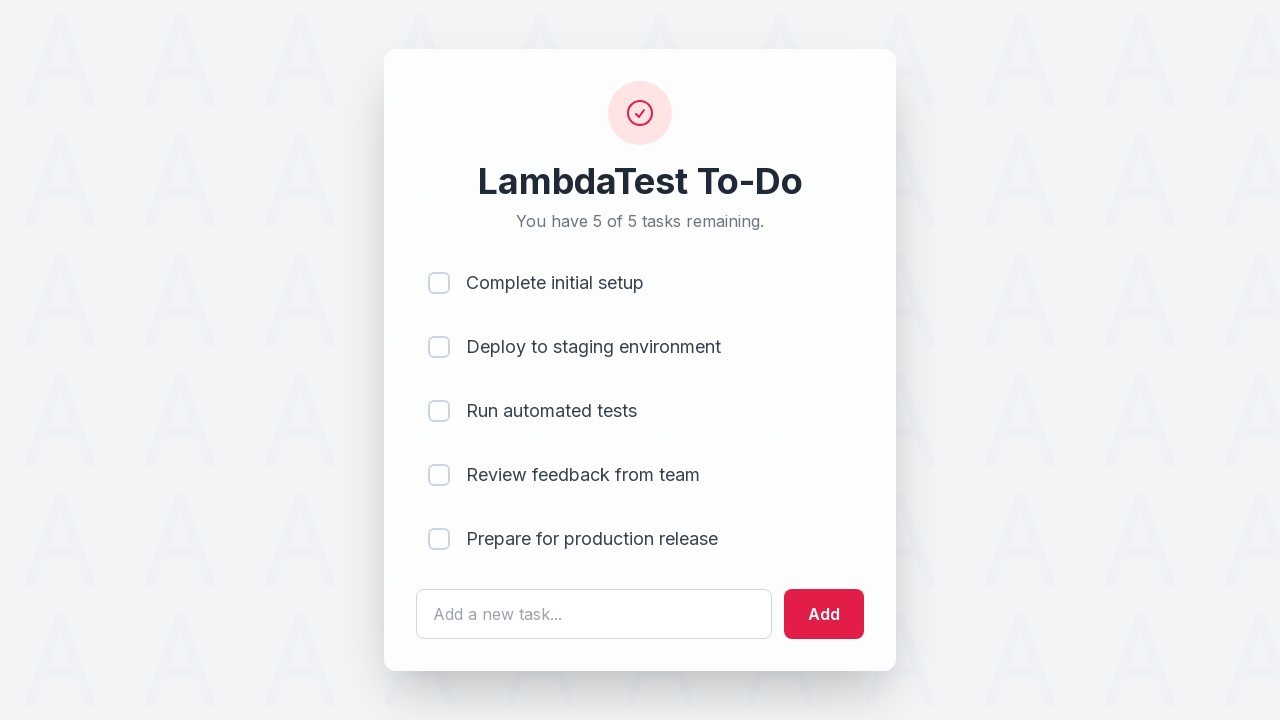

Clicked todo text input field for item 1 at (594, 614) on #sampletodotext
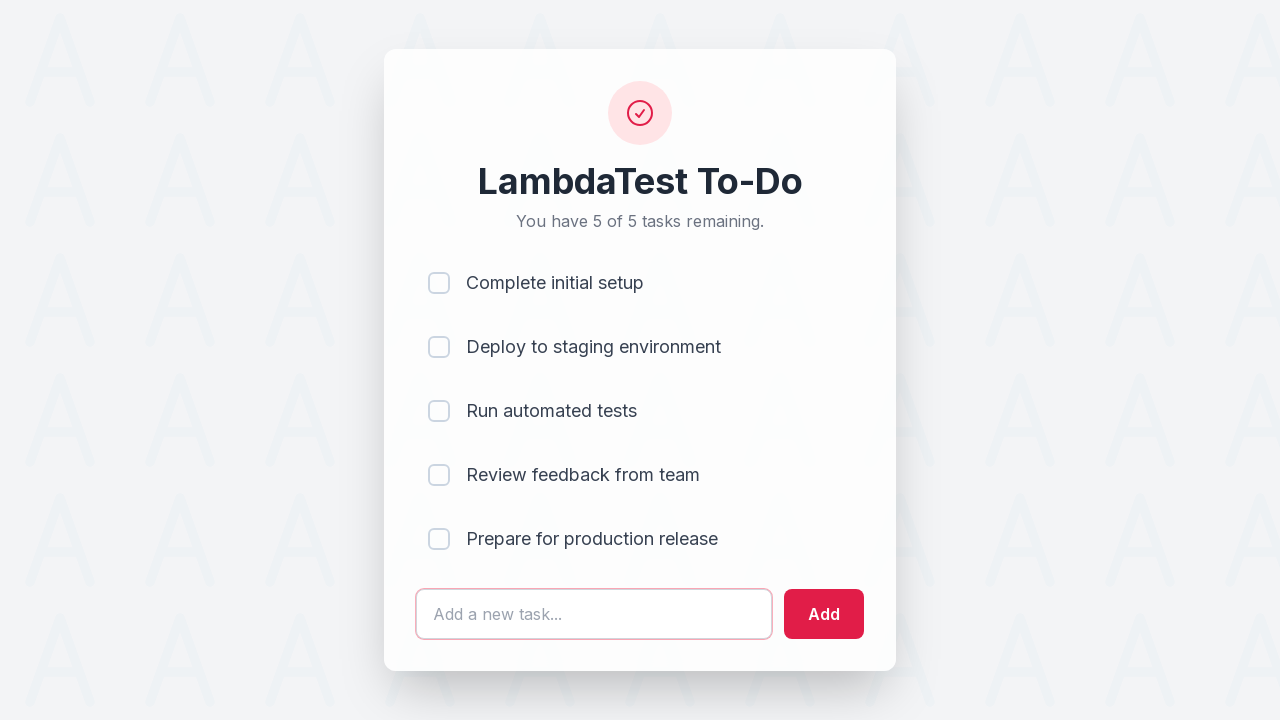

Filled text field with 'Adding a new item 1' on #sampletodotext
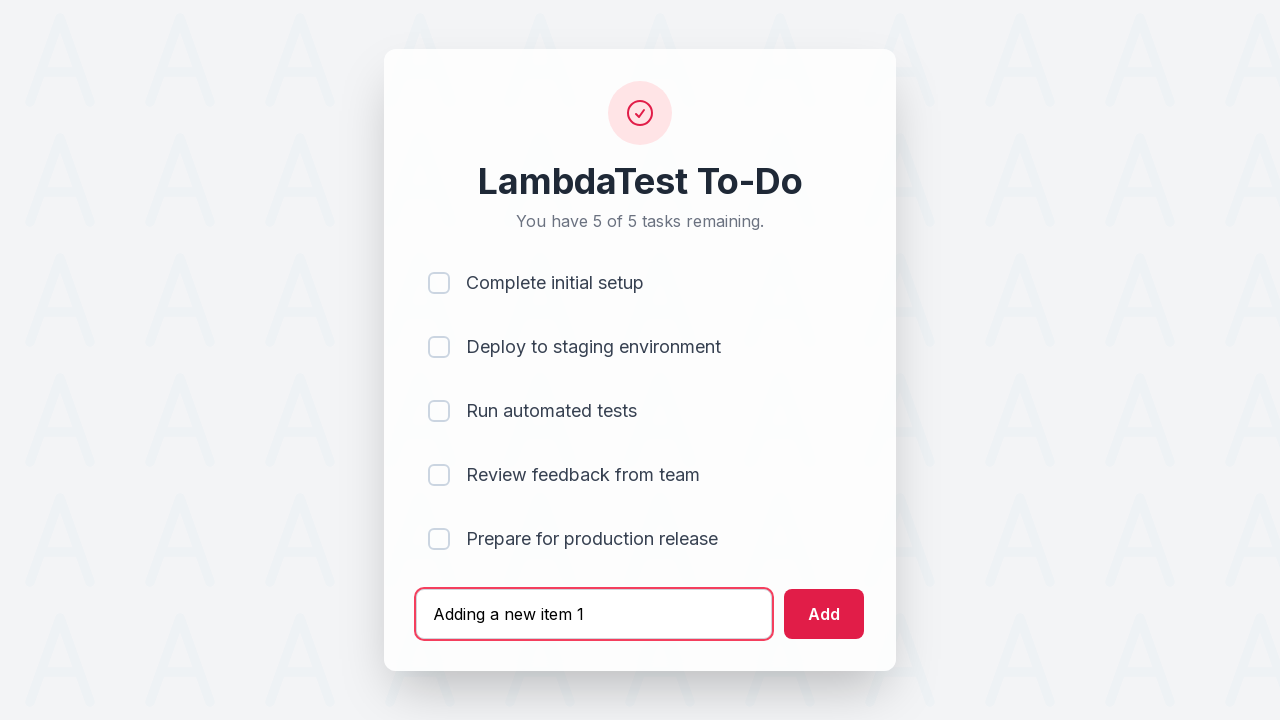

Pressed Enter to add new item 1 to the list on #sampletodotext
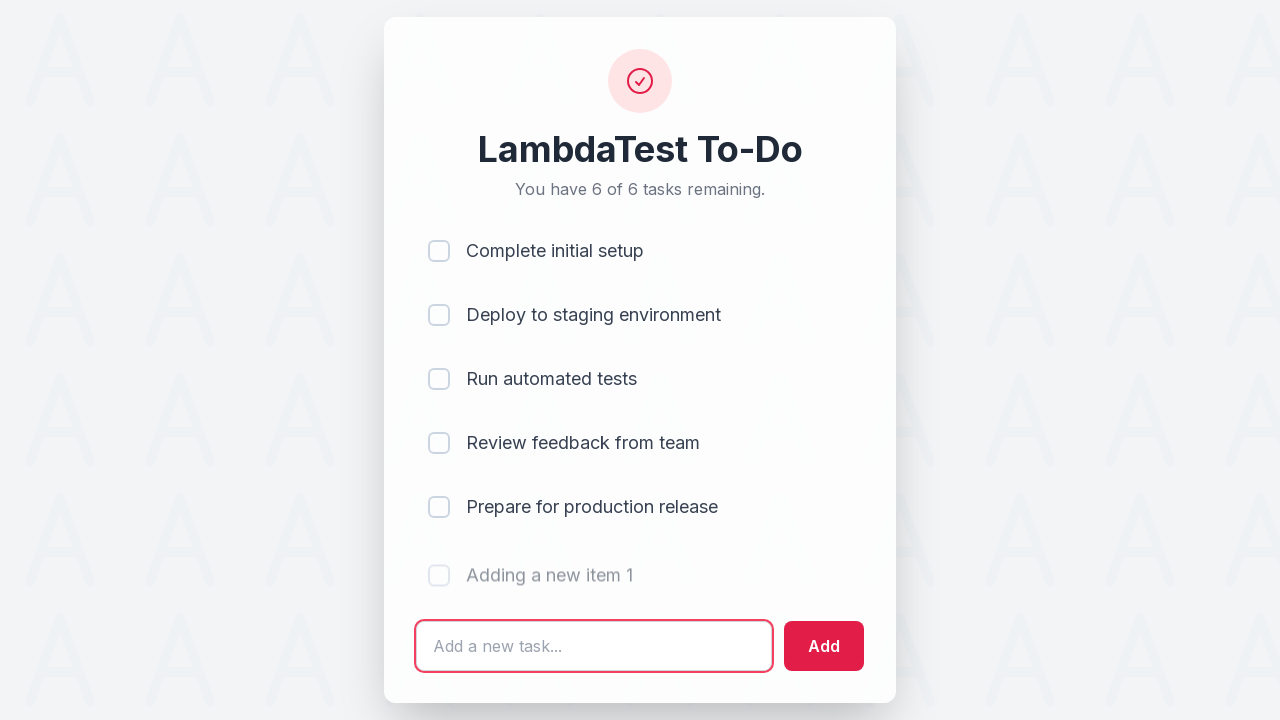

Waited 500ms for item 1 to be added
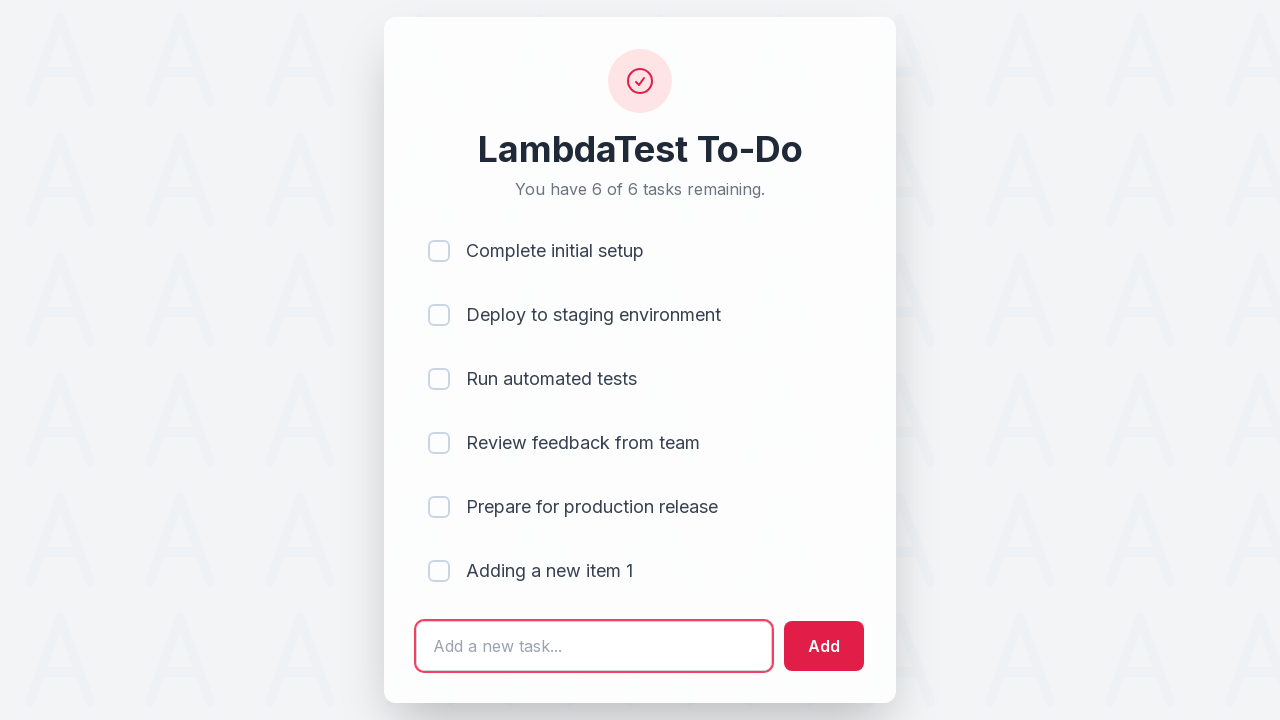

Clicked todo text input field for item 2 at (594, 646) on #sampletodotext
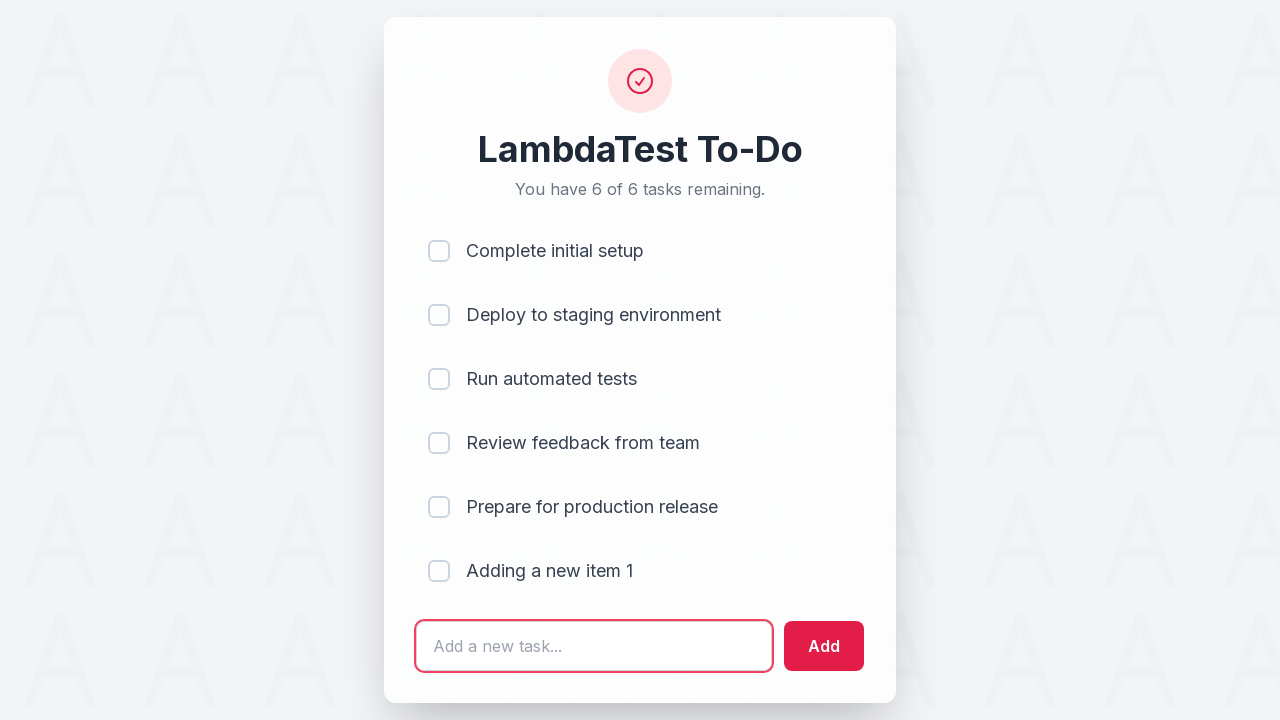

Filled text field with 'Adding a new item 2' on #sampletodotext
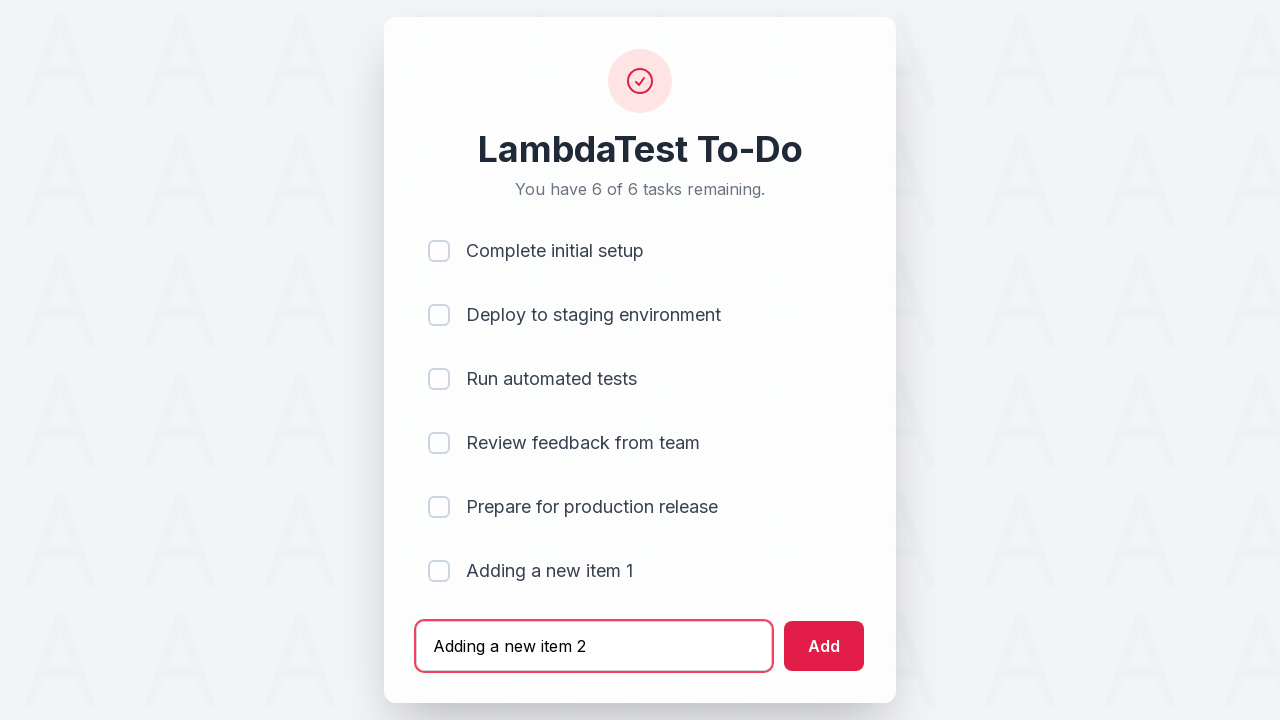

Pressed Enter to add new item 2 to the list on #sampletodotext
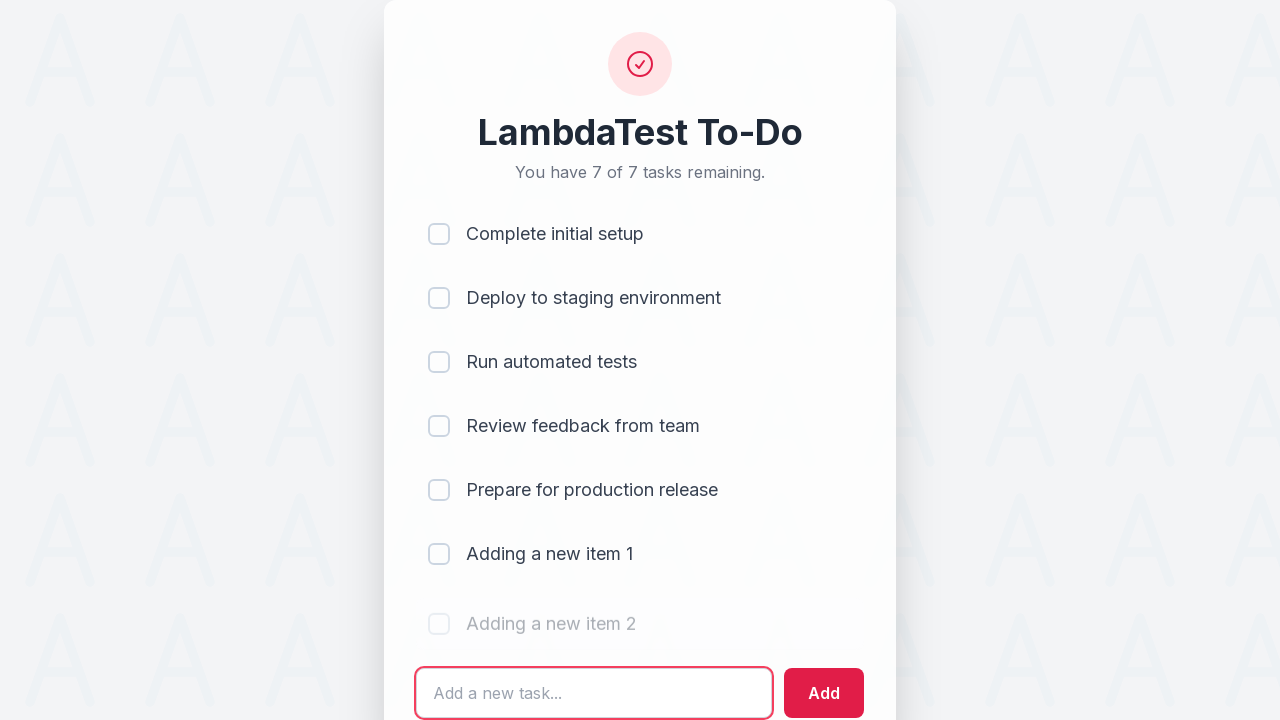

Waited 500ms for item 2 to be added
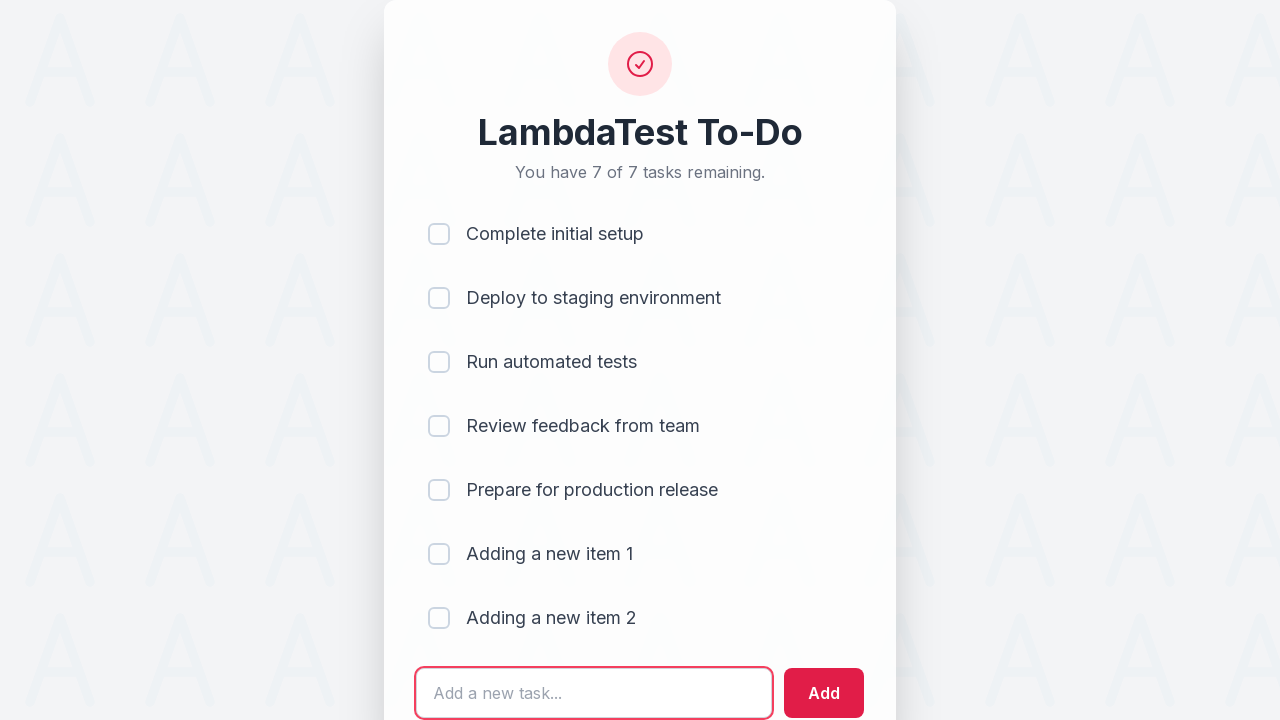

Clicked todo text input field for item 3 at (594, 693) on #sampletodotext
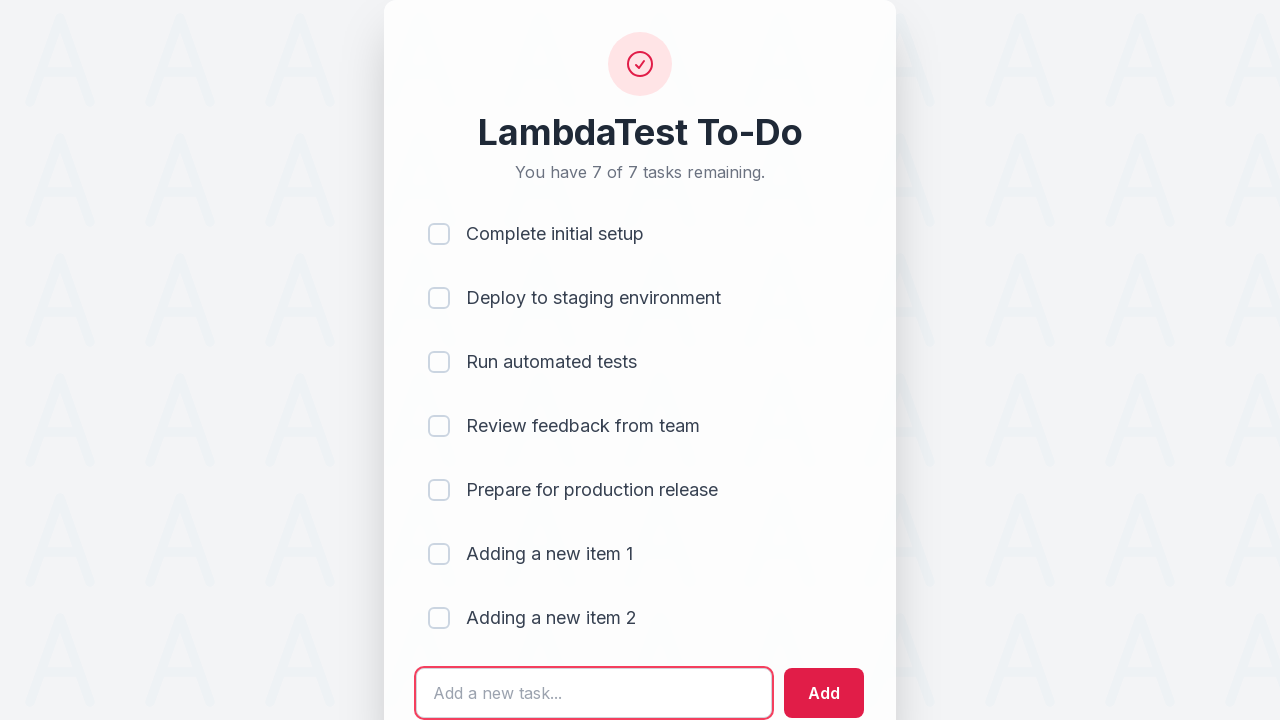

Filled text field with 'Adding a new item 3' on #sampletodotext
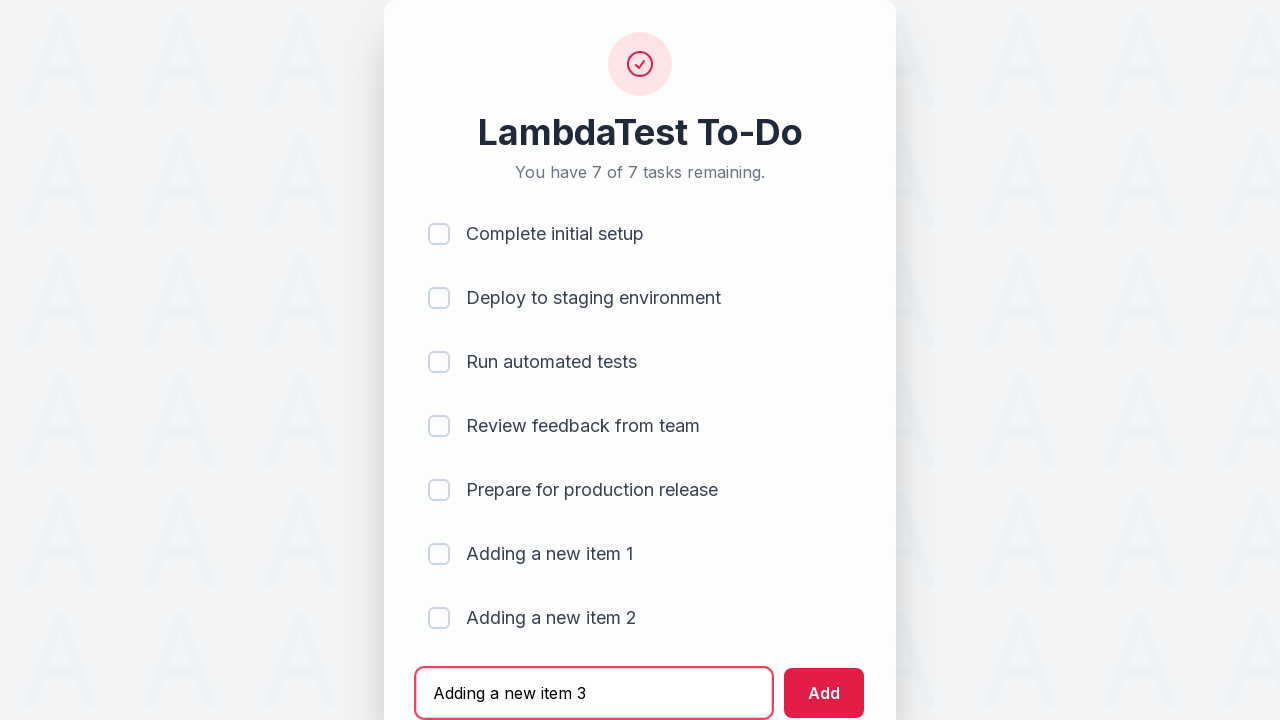

Pressed Enter to add new item 3 to the list on #sampletodotext
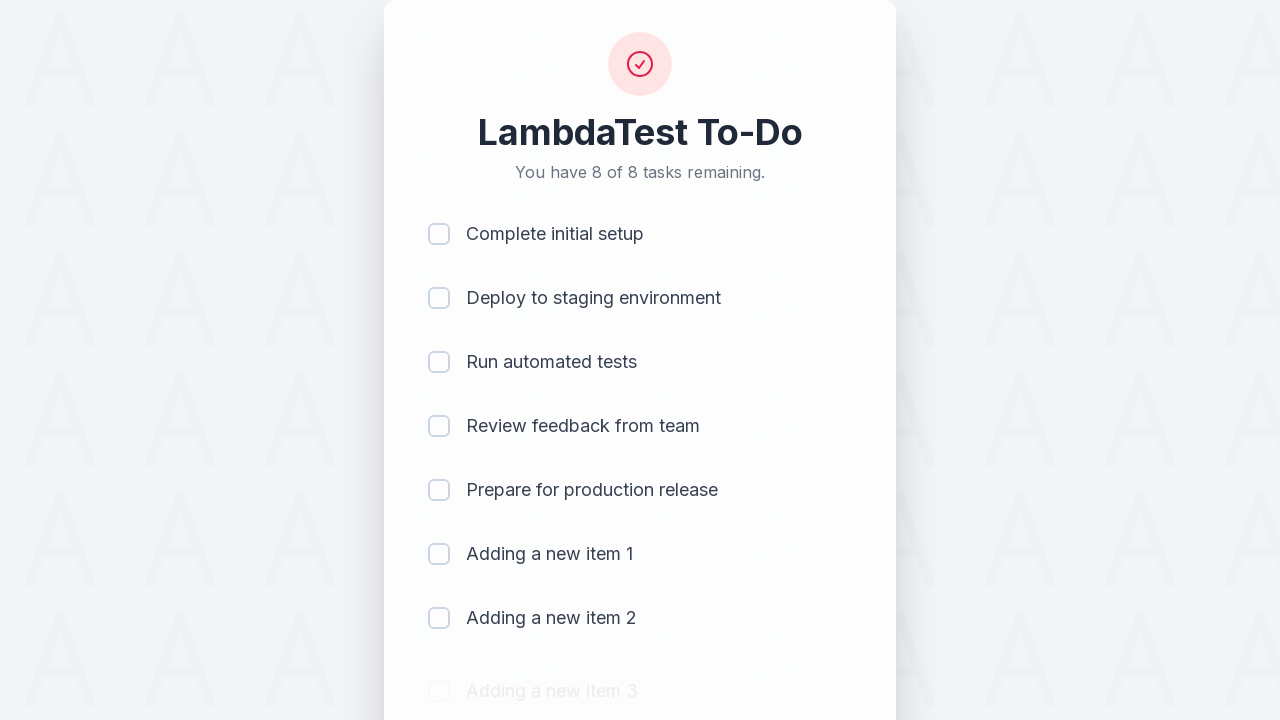

Waited 500ms for item 3 to be added
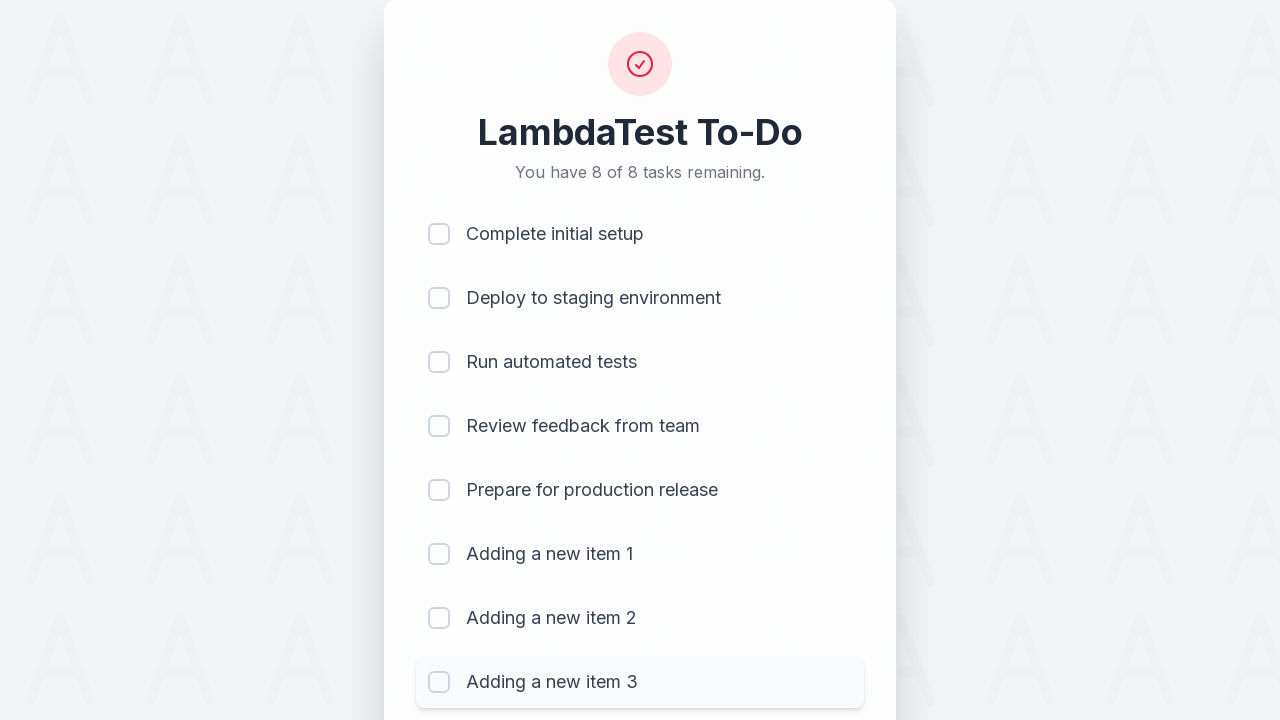

Clicked todo text input field for item 4 at (594, 663) on #sampletodotext
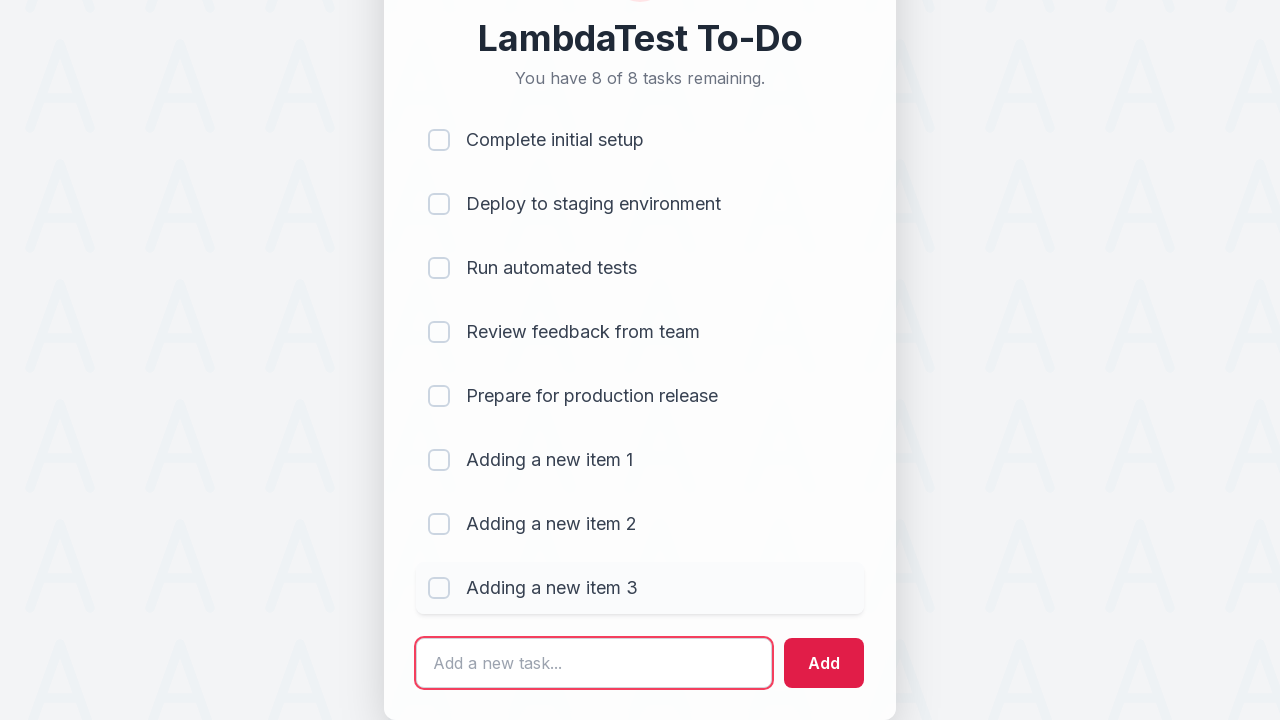

Filled text field with 'Adding a new item 4' on #sampletodotext
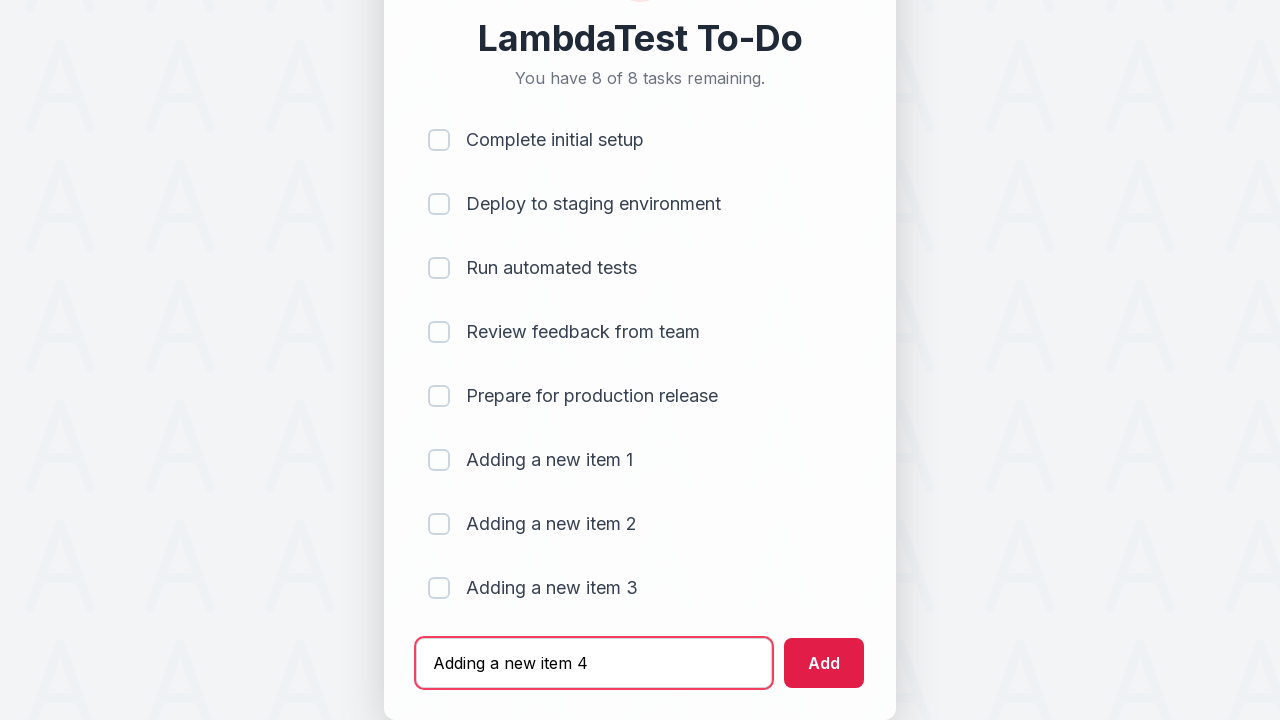

Pressed Enter to add new item 4 to the list on #sampletodotext
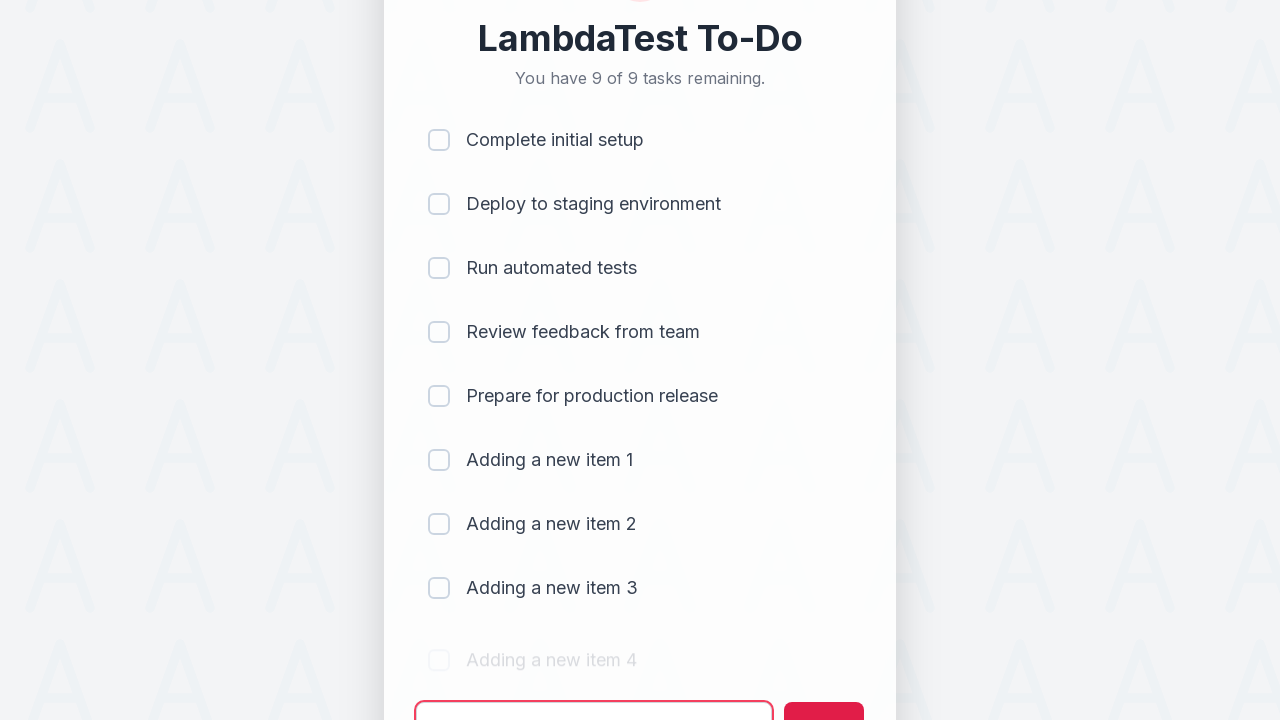

Waited 500ms for item 4 to be added
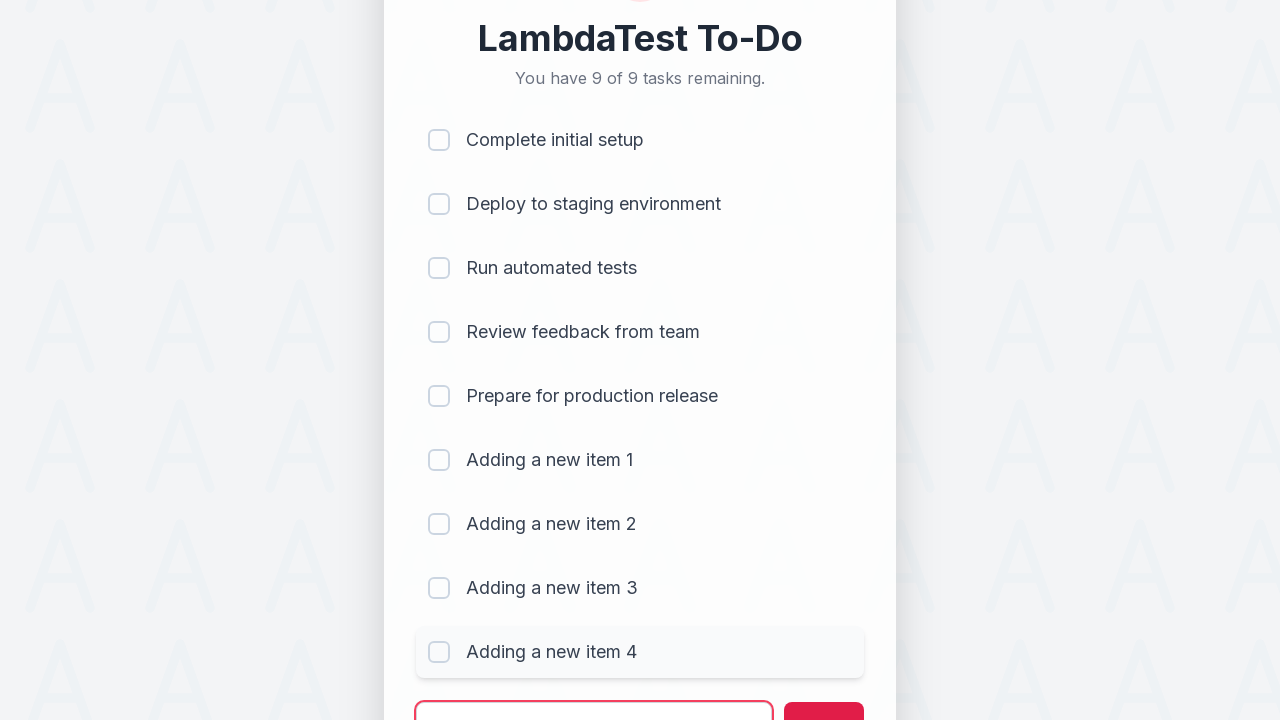

Clicked todo text input field for item 5 at (594, 695) on #sampletodotext
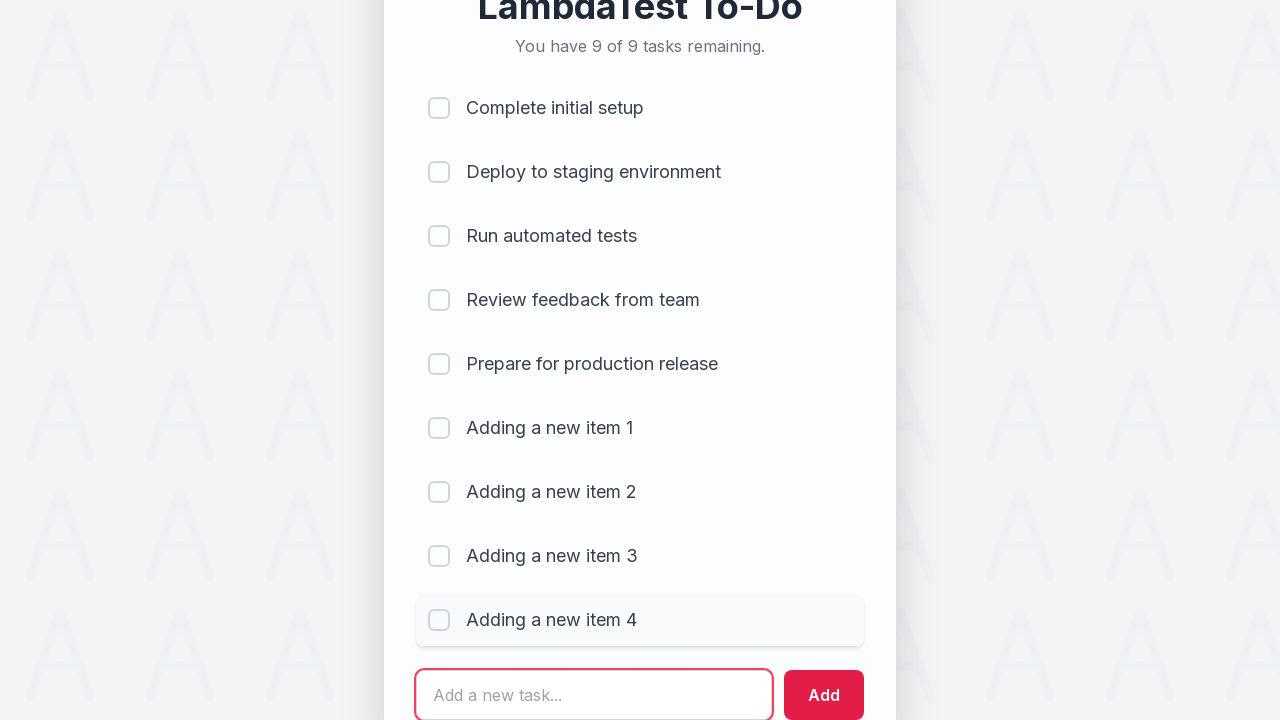

Filled text field with 'Adding a new item 5' on #sampletodotext
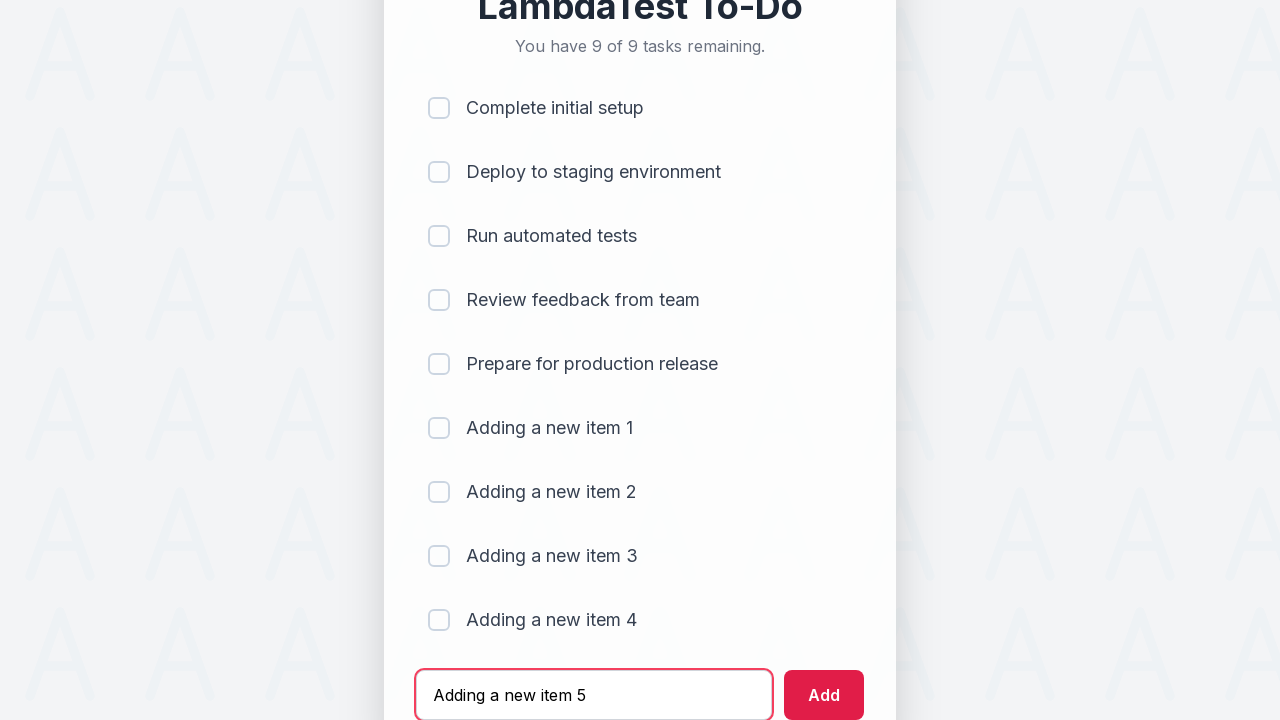

Pressed Enter to add new item 5 to the list on #sampletodotext
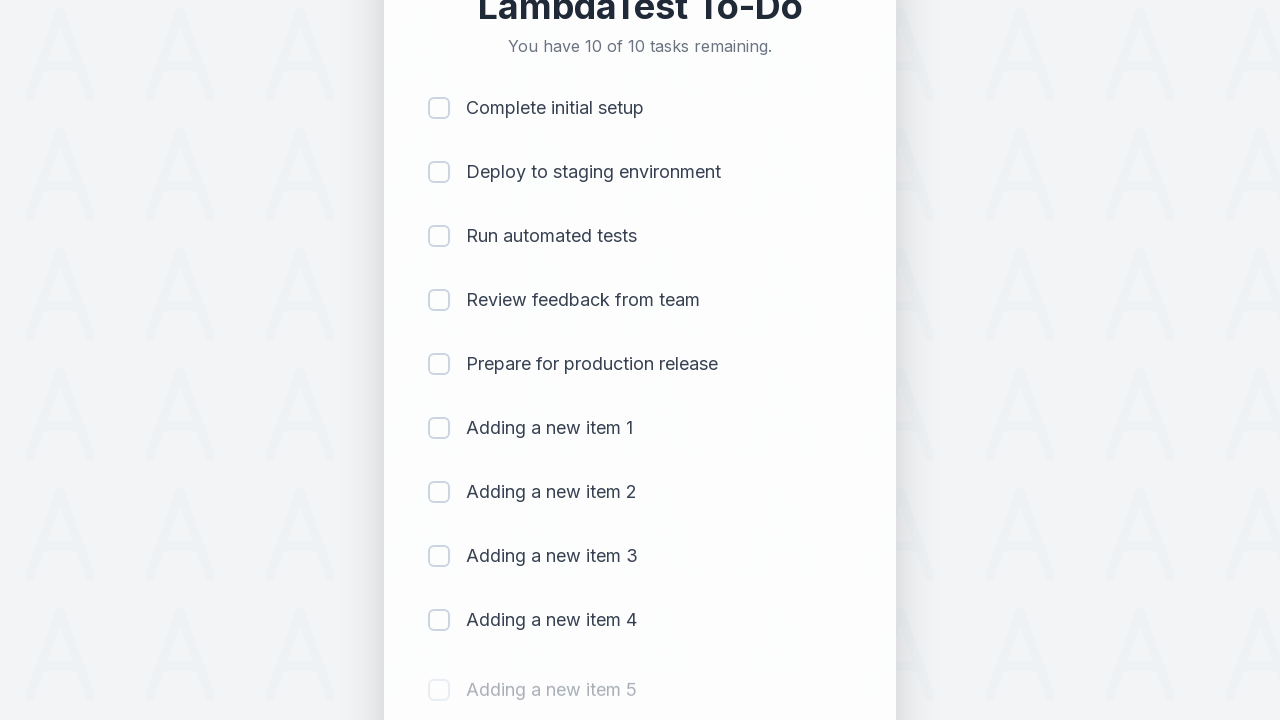

Waited 500ms for item 5 to be added
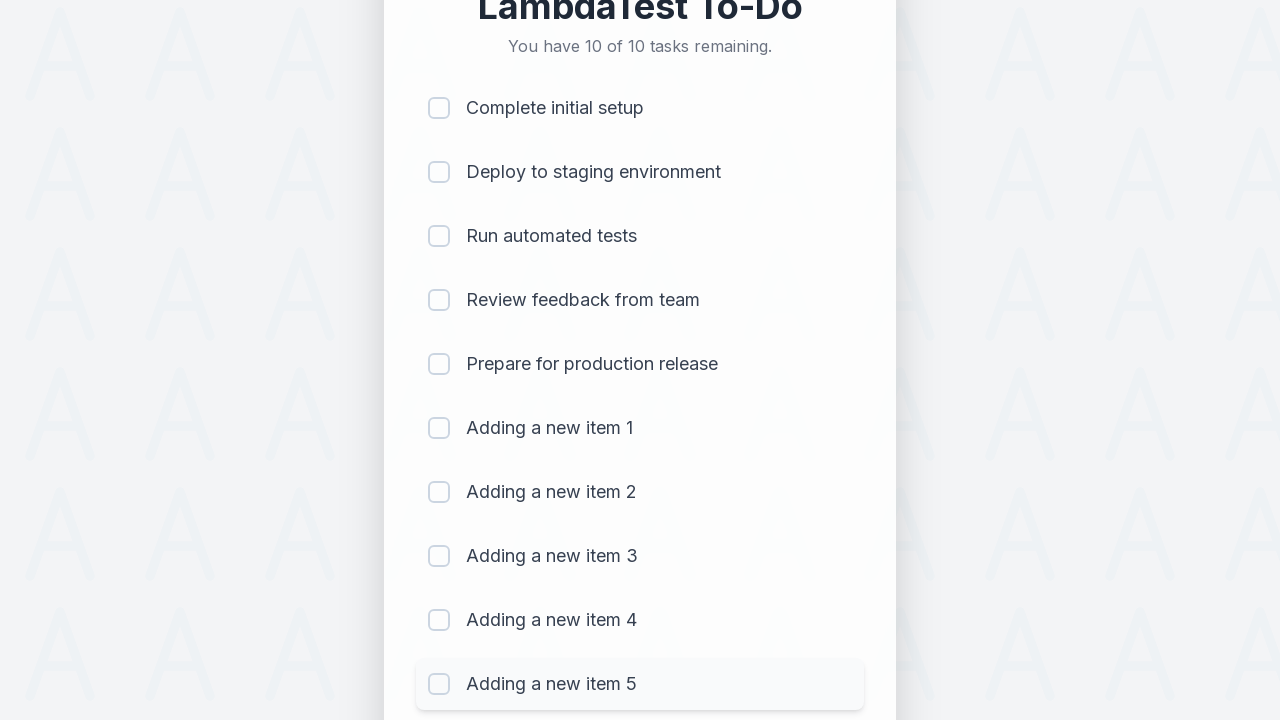

Clicked checkbox 1 to mark item as completed at (439, 108) on (//input[@type='checkbox'])[1]
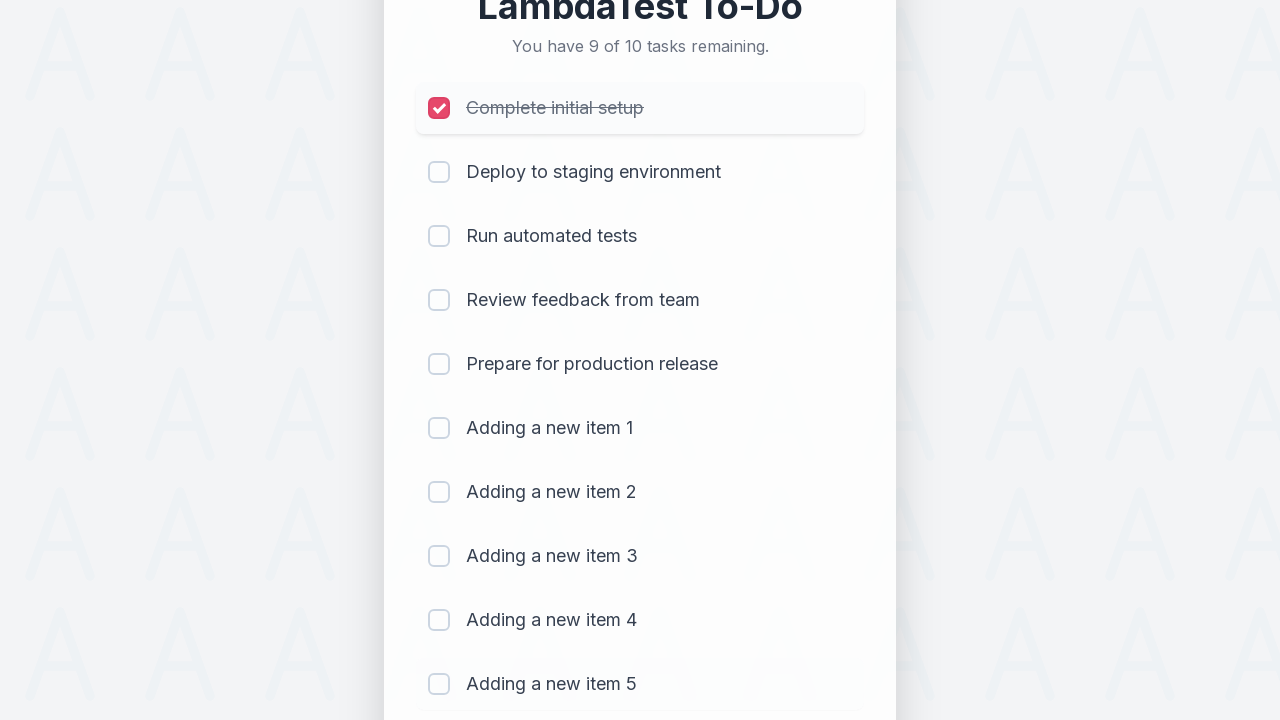

Waited 300ms for item 1 completion animation
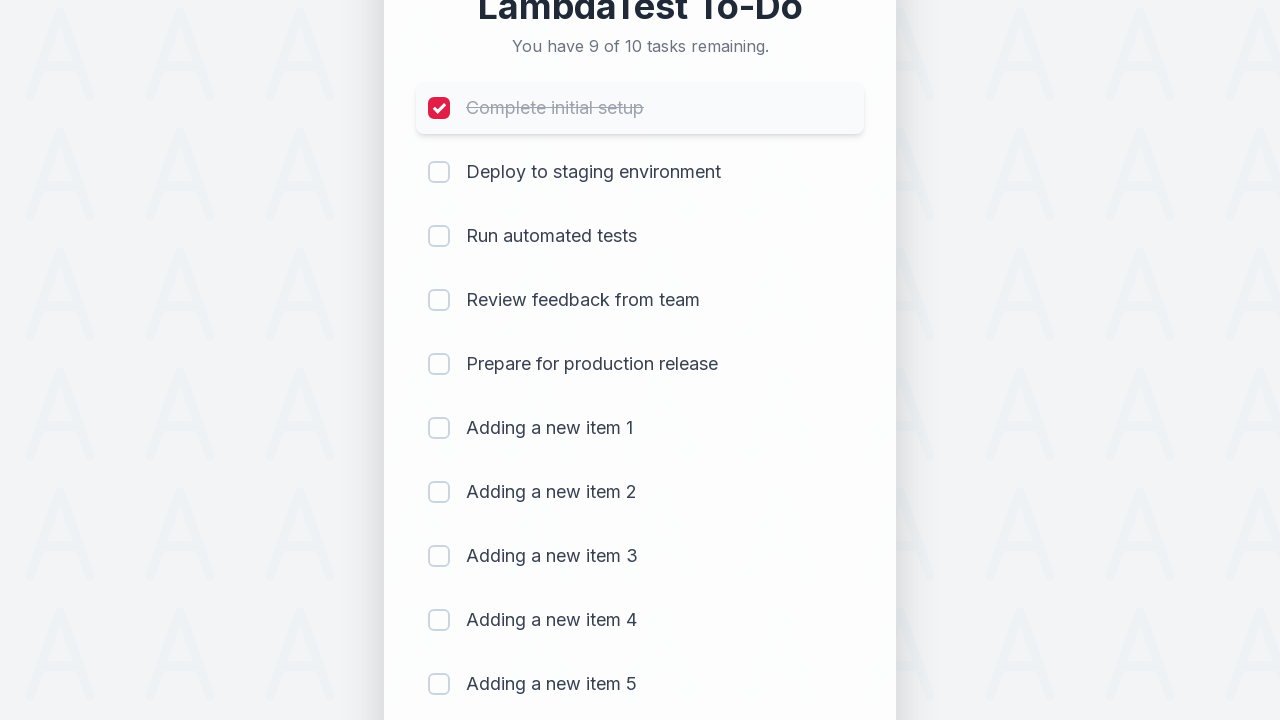

Verified remaining count displays '9 of 10 remaining'
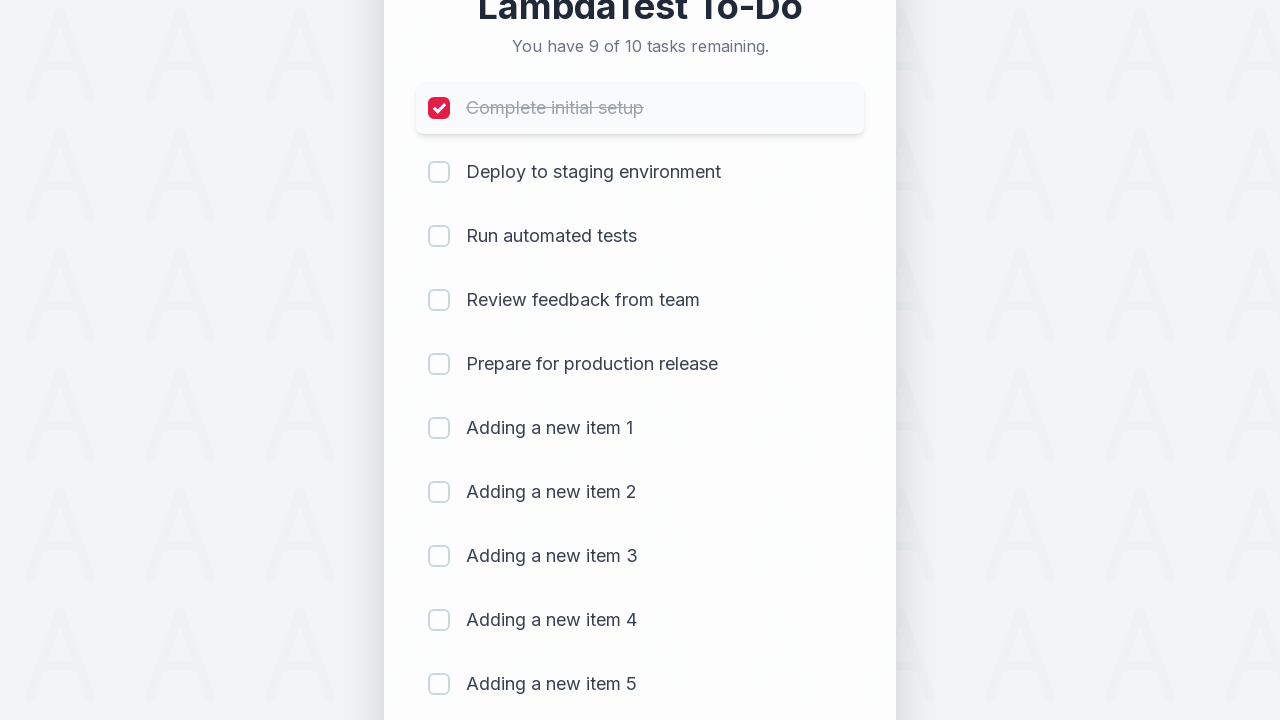

Clicked checkbox 2 to mark item as completed at (439, 172) on (//input[@type='checkbox'])[2]
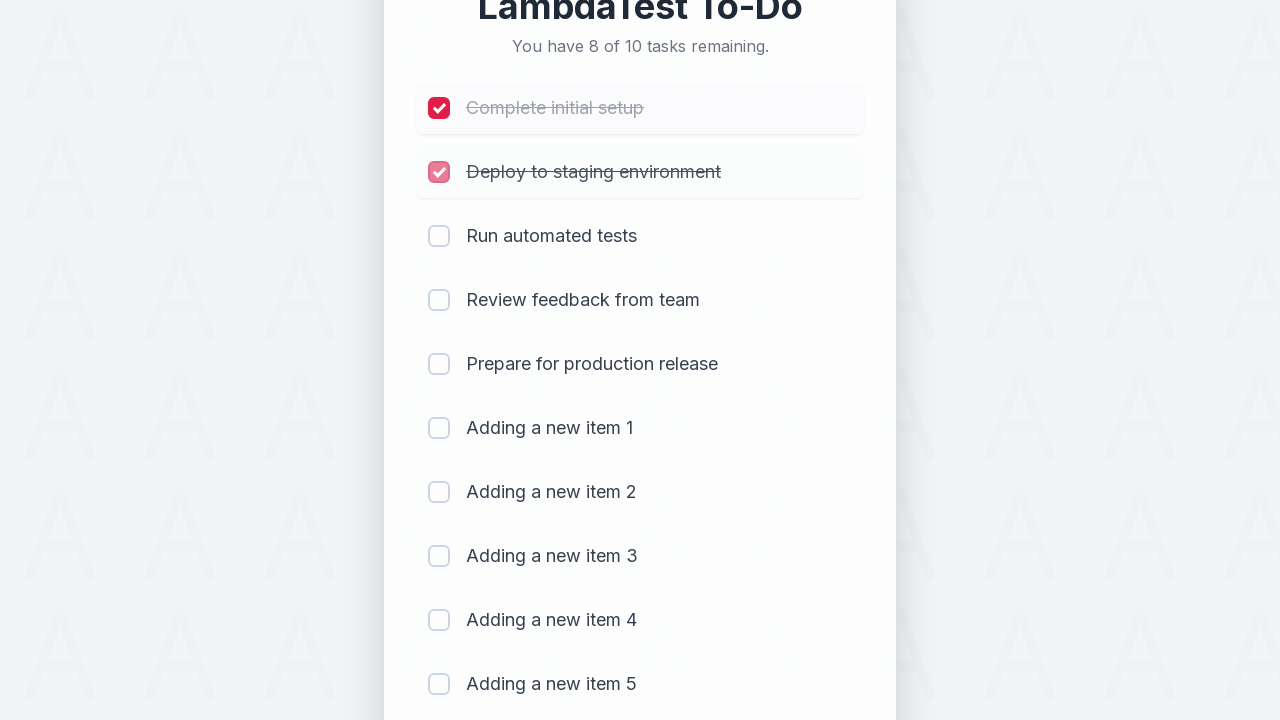

Waited 300ms for item 2 completion animation
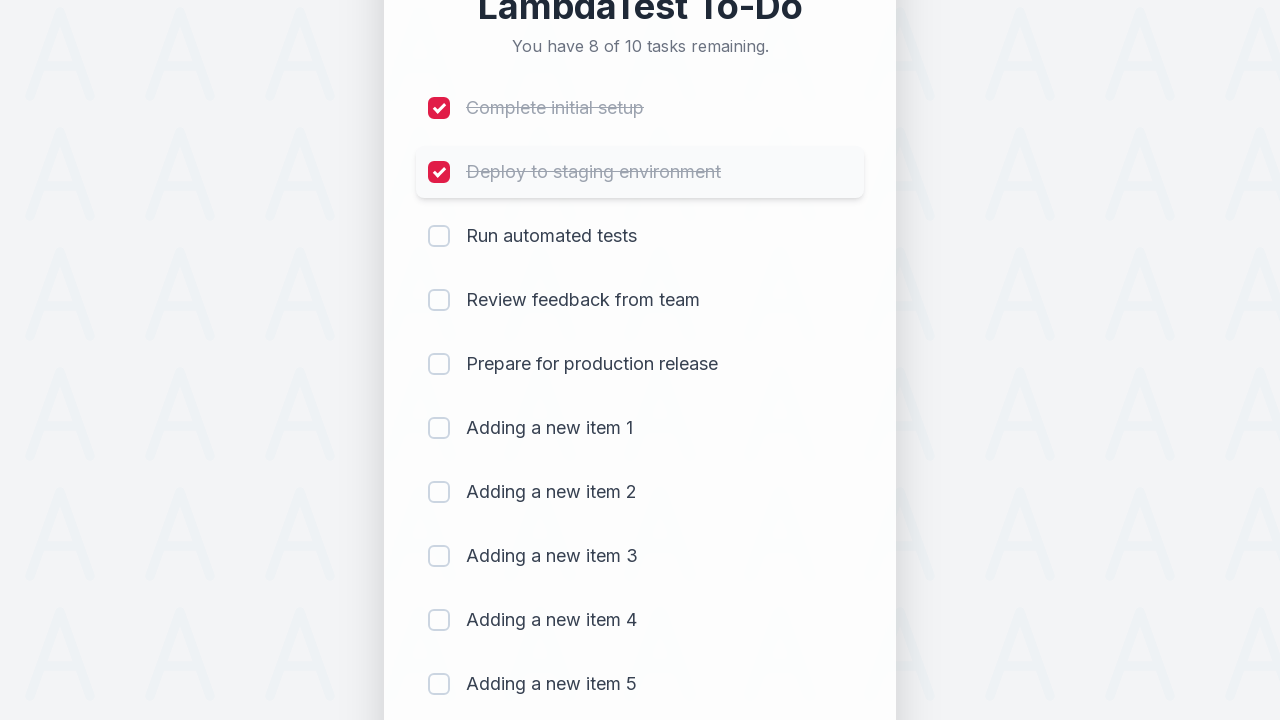

Verified remaining count displays '8 of 10 remaining'
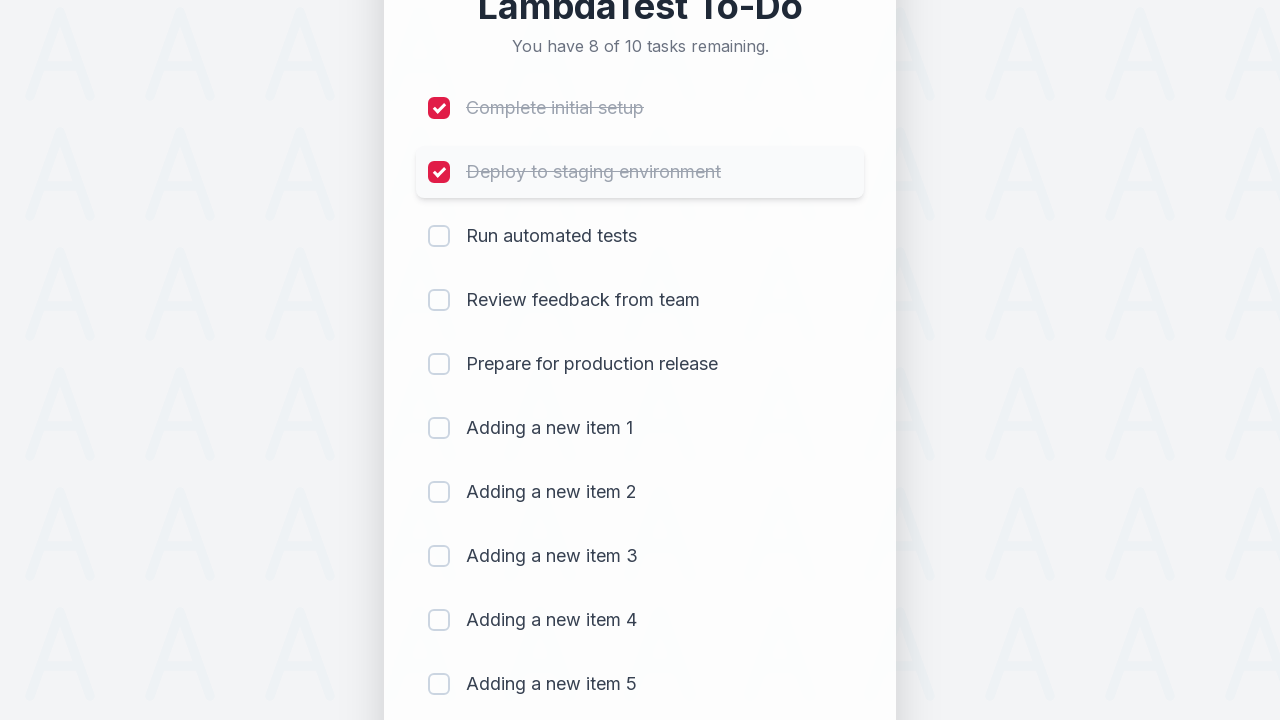

Clicked checkbox 3 to mark item as completed at (439, 236) on (//input[@type='checkbox'])[3]
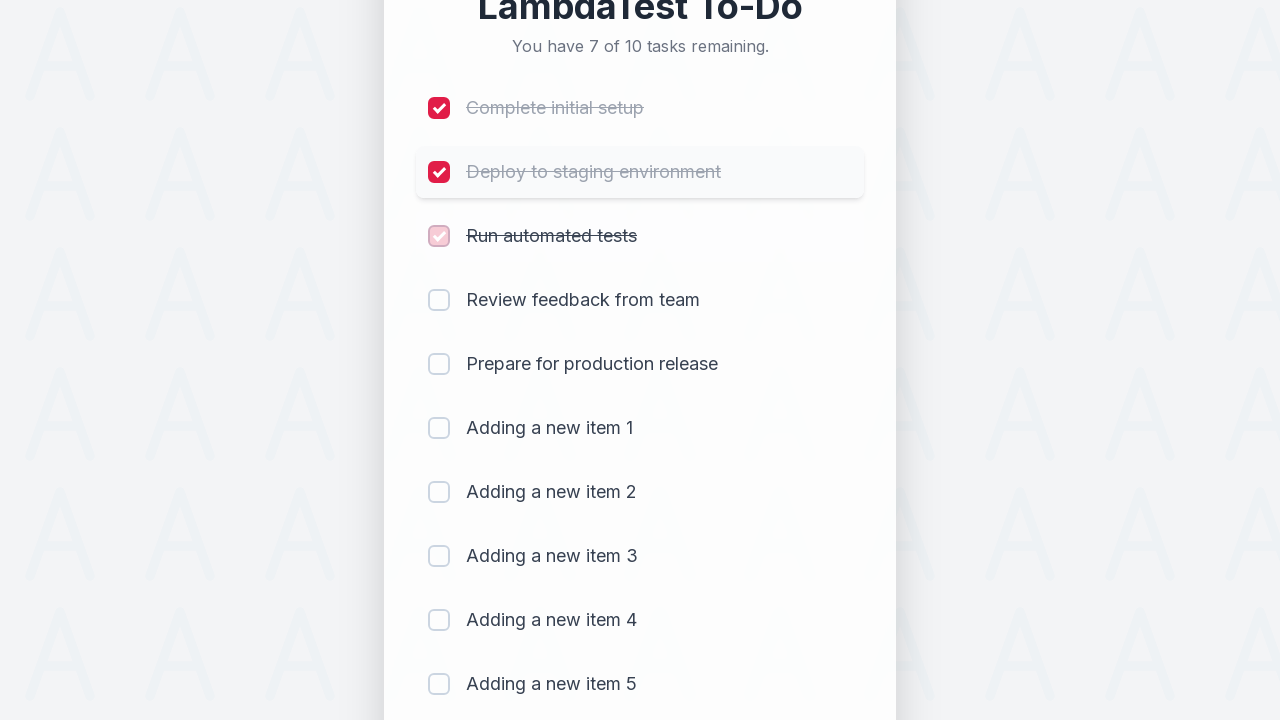

Waited 300ms for item 3 completion animation
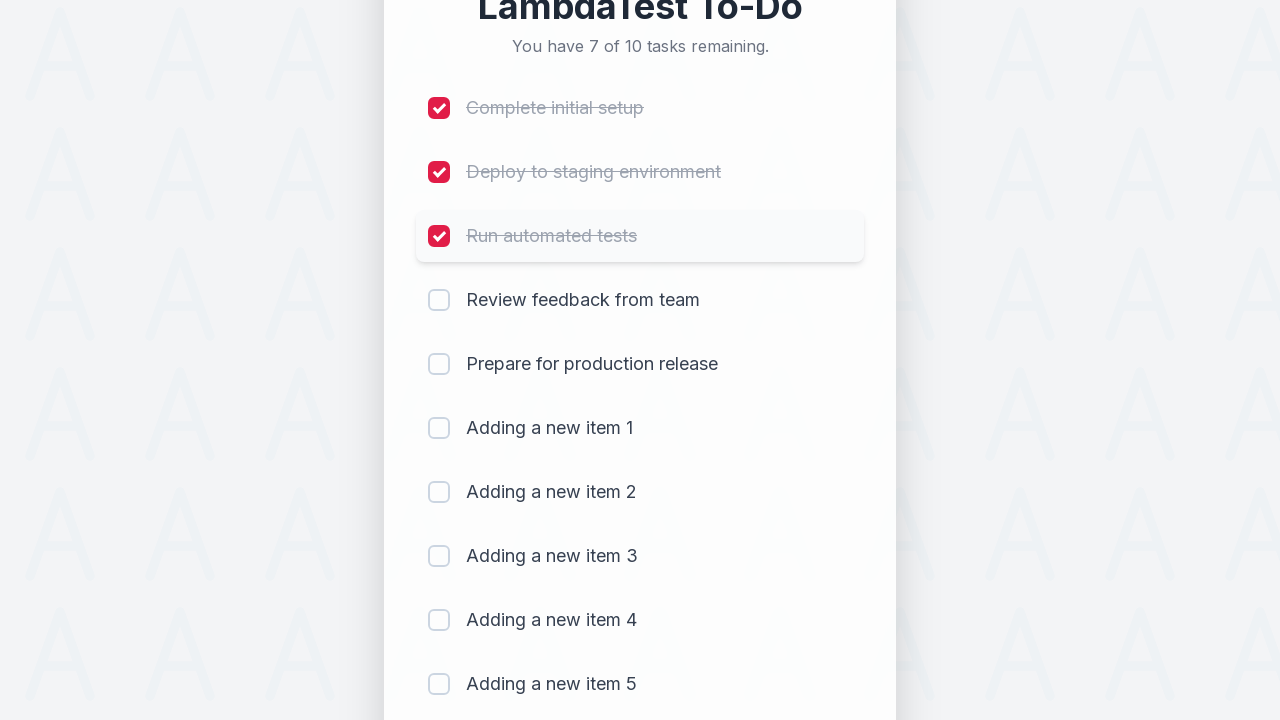

Verified remaining count displays '7 of 10 remaining'
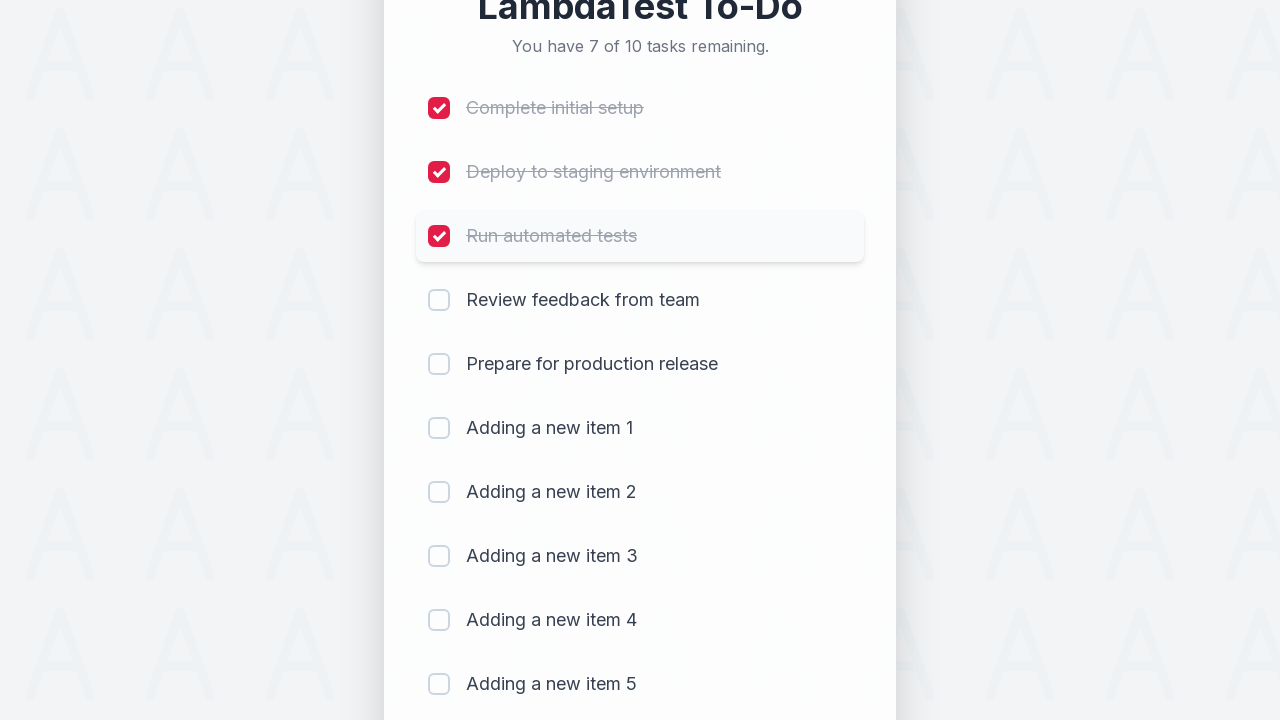

Clicked checkbox 4 to mark item as completed at (439, 300) on (//input[@type='checkbox'])[4]
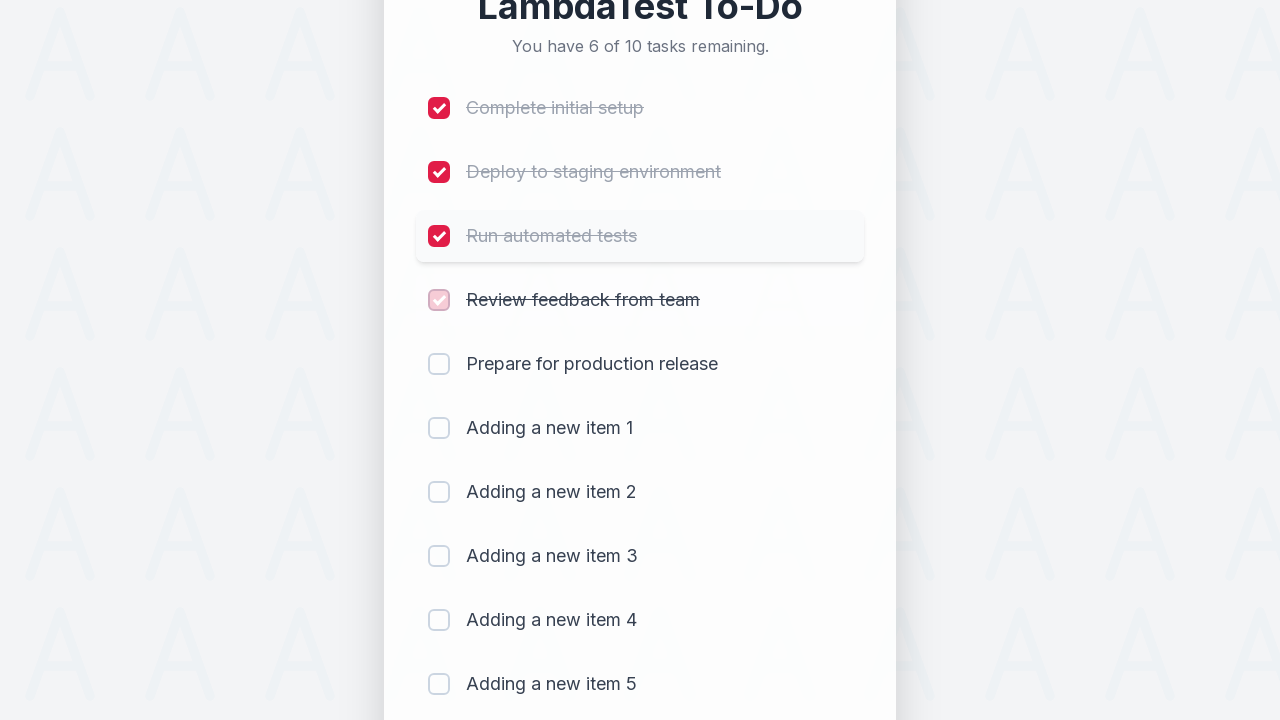

Waited 300ms for item 4 completion animation
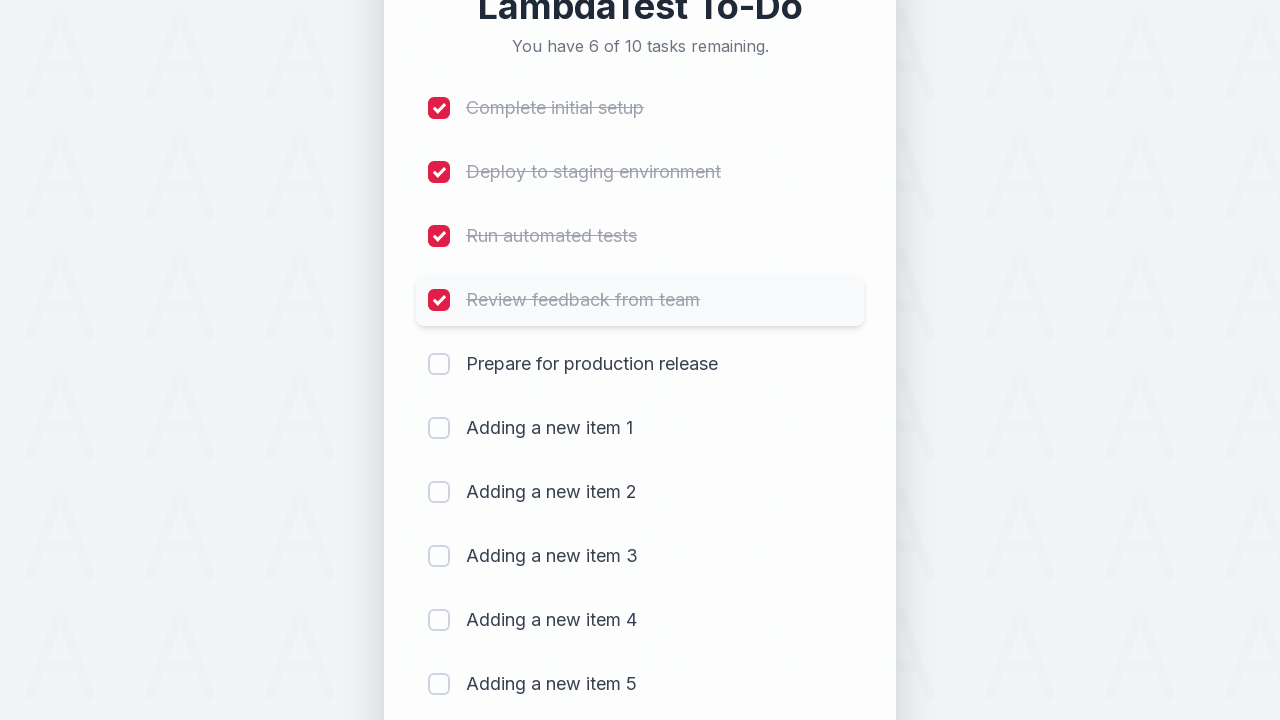

Verified remaining count displays '6 of 10 remaining'
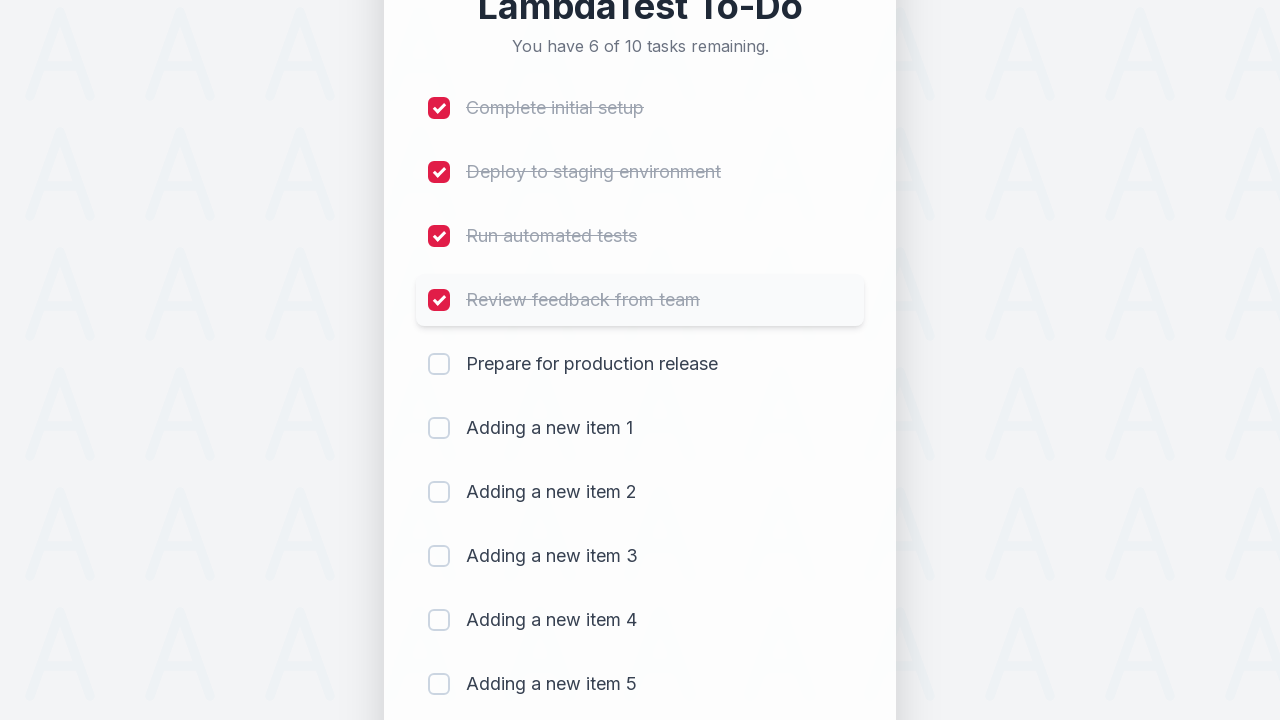

Clicked checkbox 5 to mark item as completed at (439, 364) on (//input[@type='checkbox'])[5]
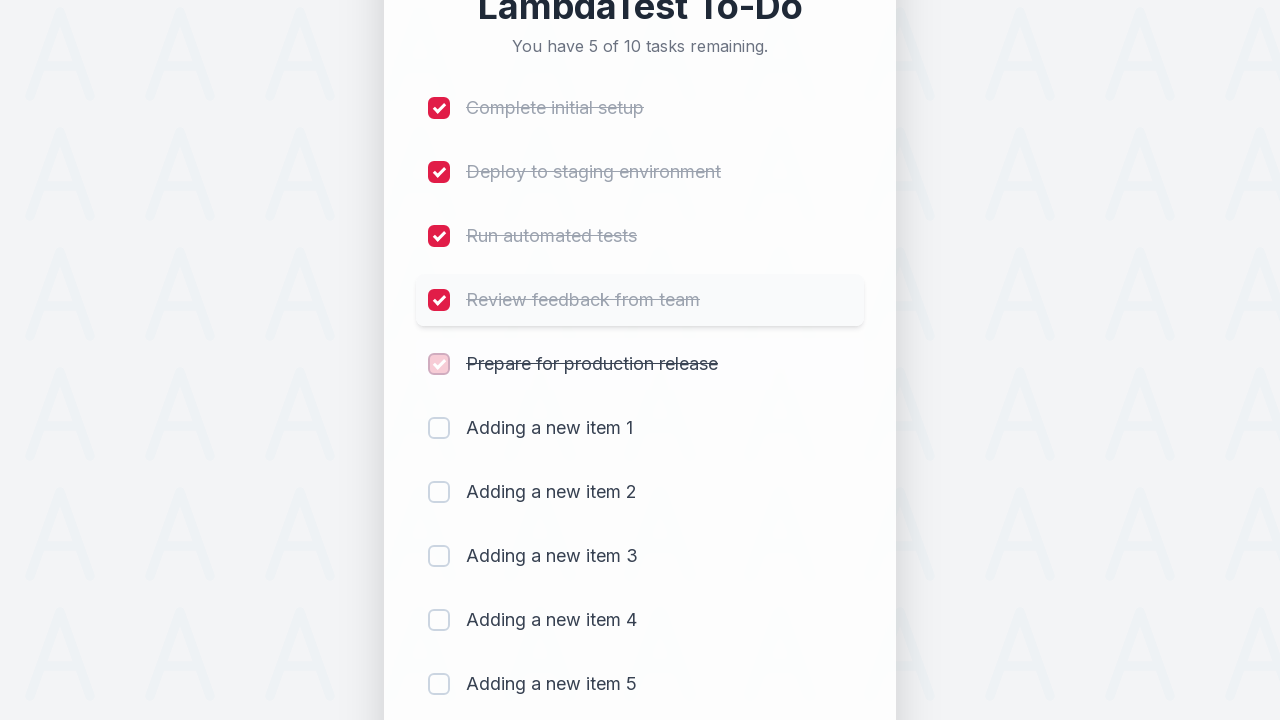

Waited 300ms for item 5 completion animation
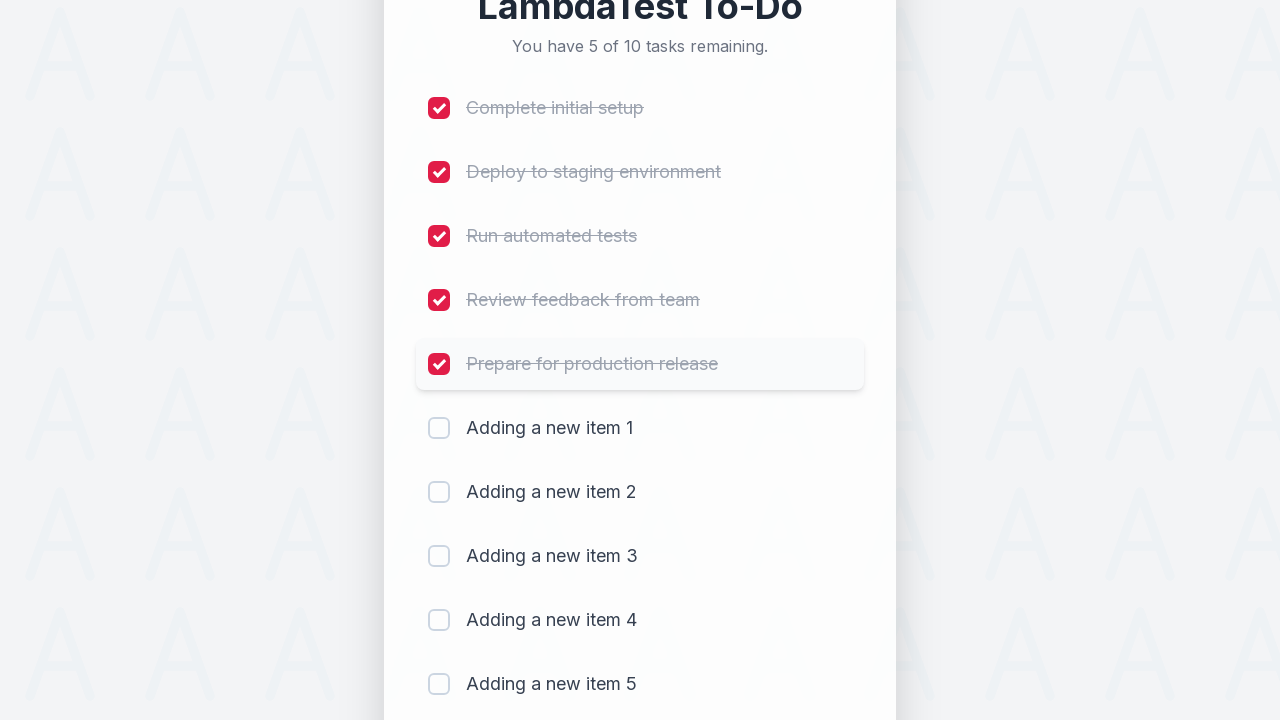

Verified remaining count displays '5 of 10 remaining'
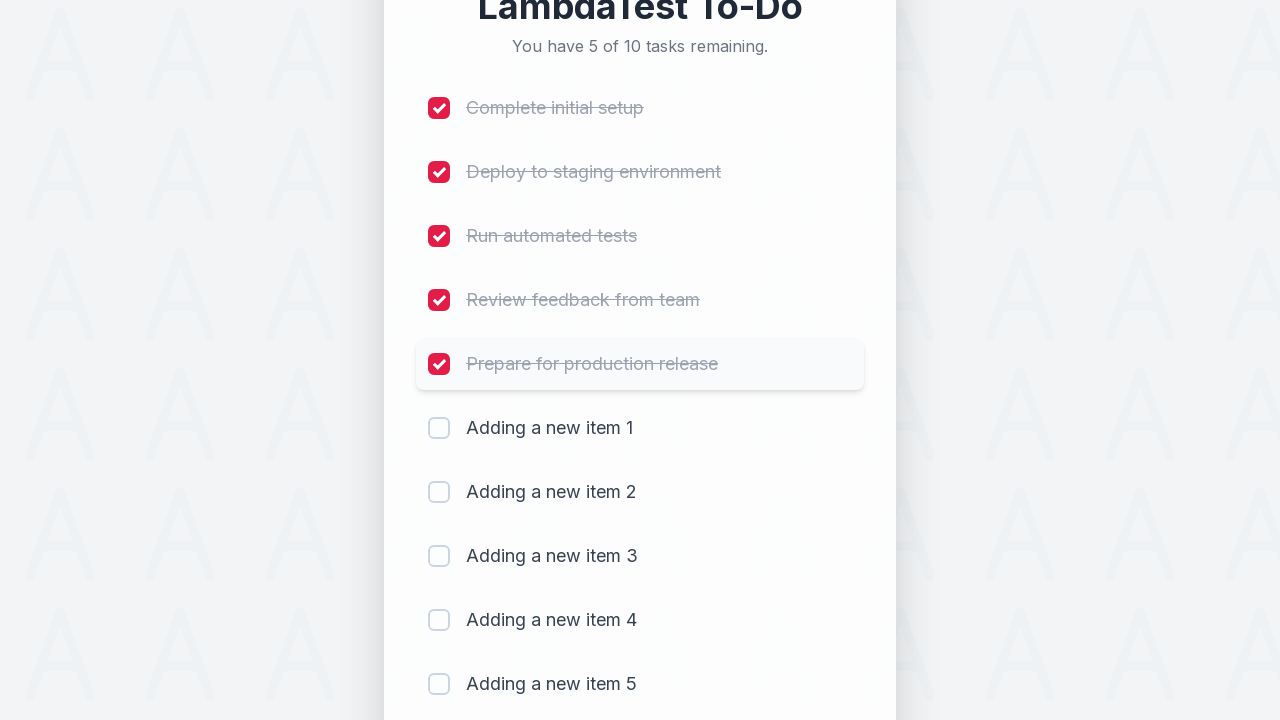

Clicked checkbox 6 to mark item as completed at (439, 428) on (//input[@type='checkbox'])[6]
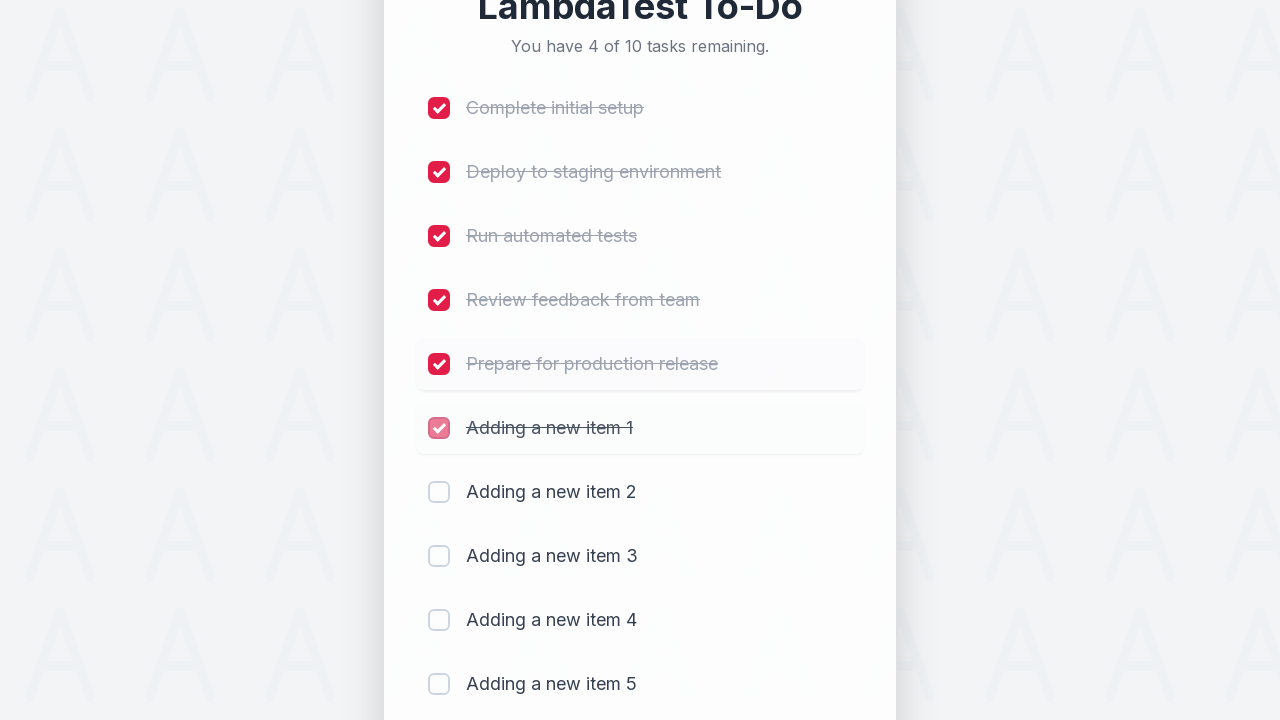

Waited 300ms for item 6 completion animation
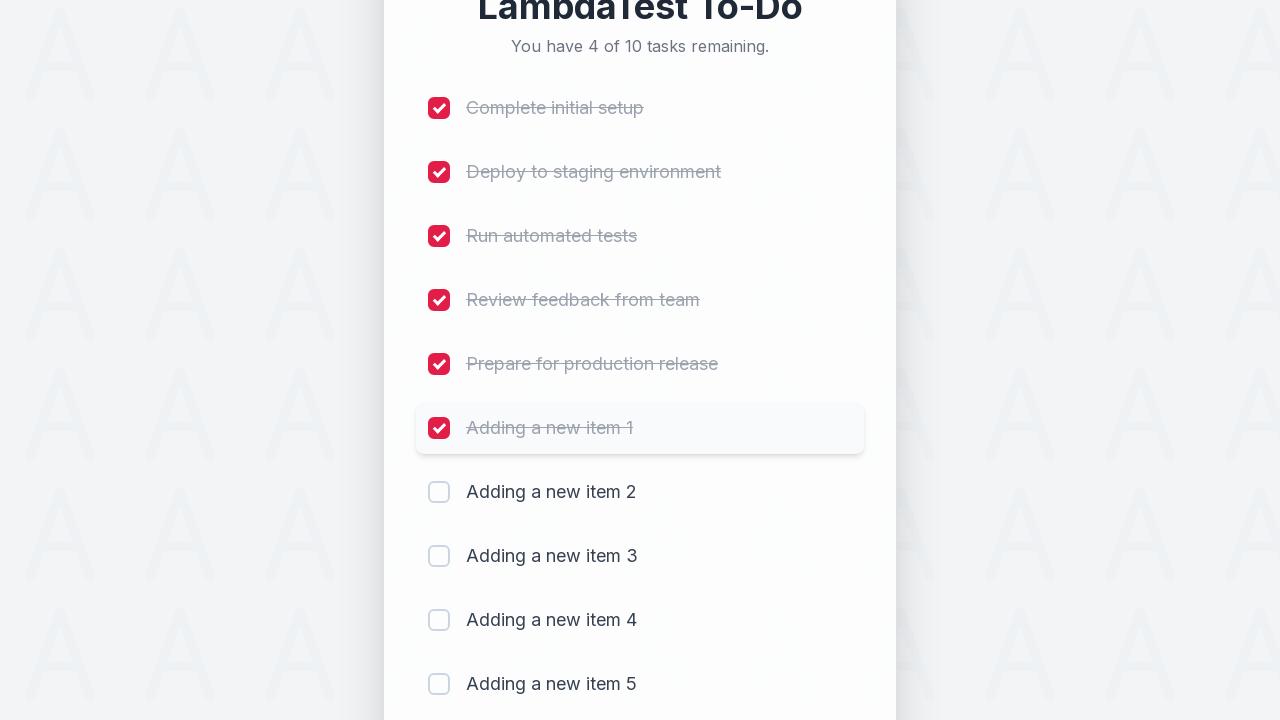

Verified remaining count displays '4 of 10 remaining'
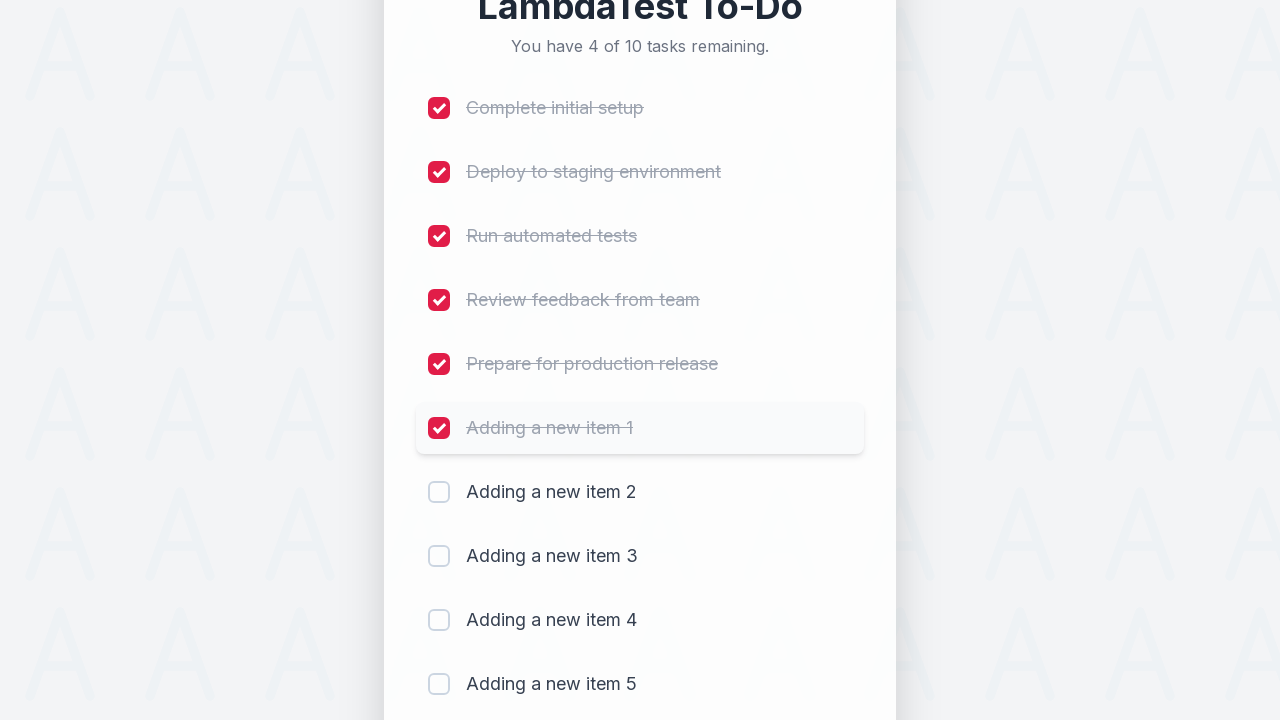

Clicked checkbox 7 to mark item as completed at (439, 492) on (//input[@type='checkbox'])[7]
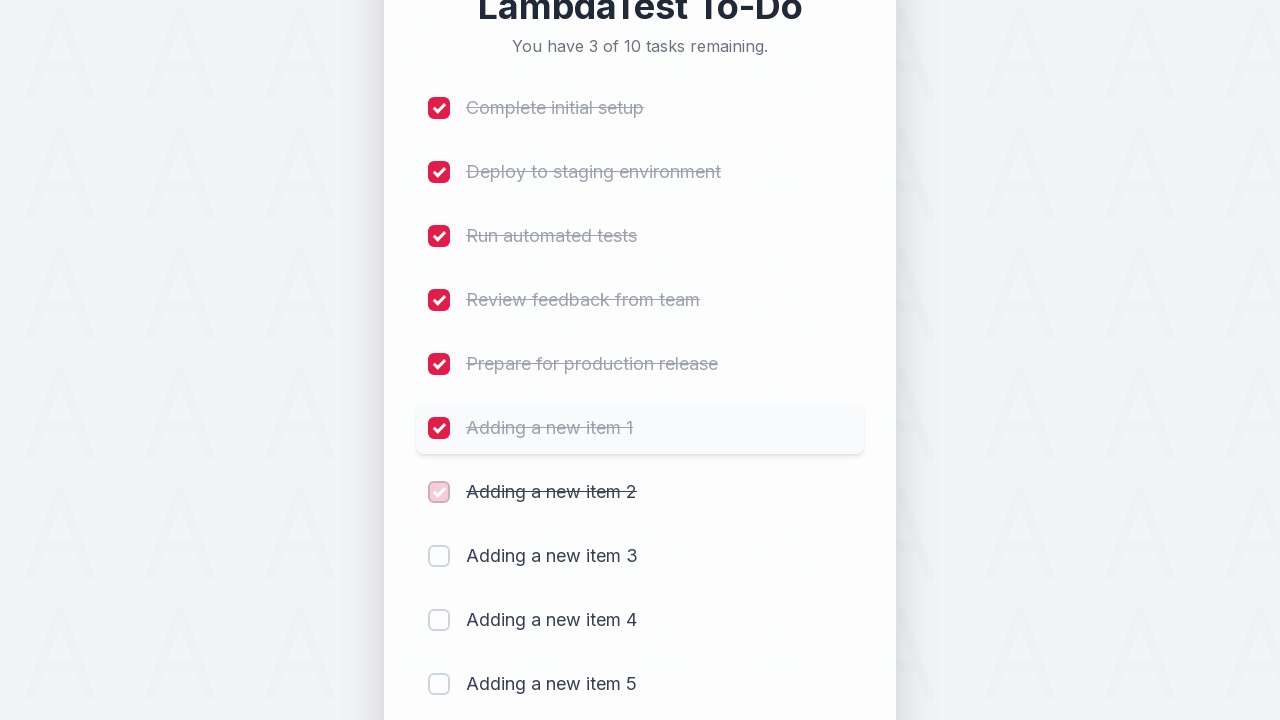

Waited 300ms for item 7 completion animation
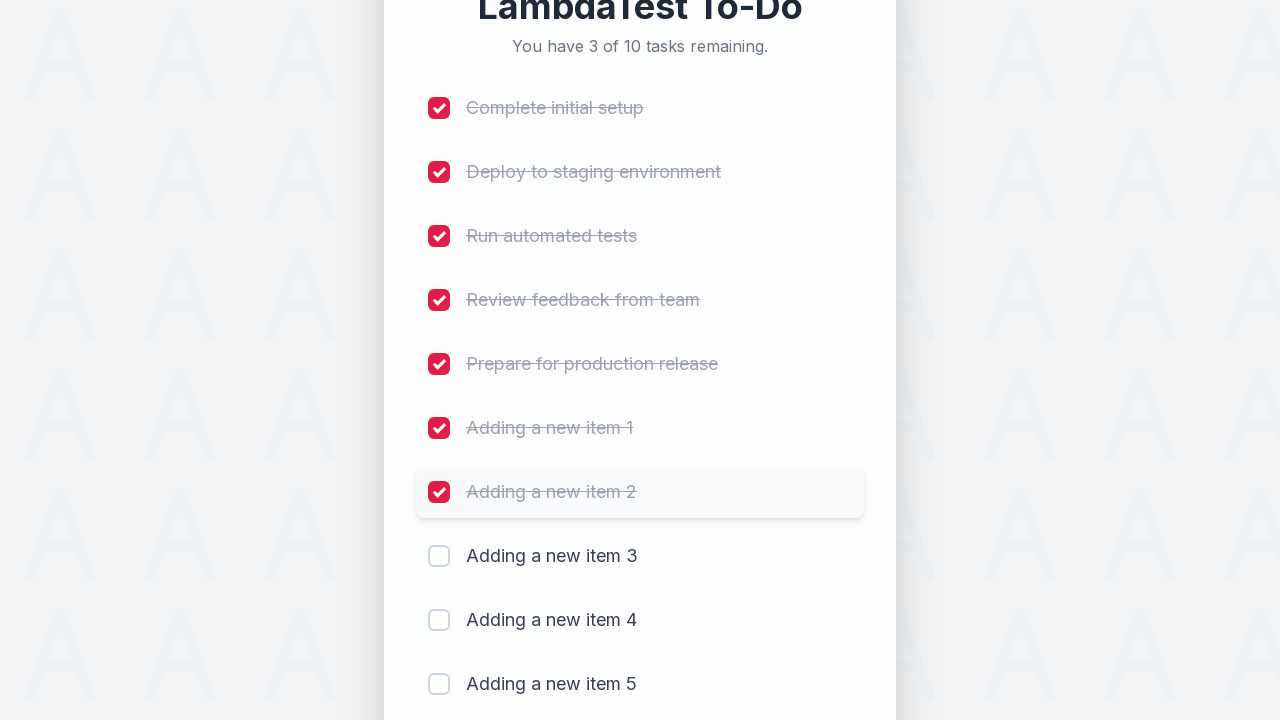

Verified remaining count displays '3 of 10 remaining'
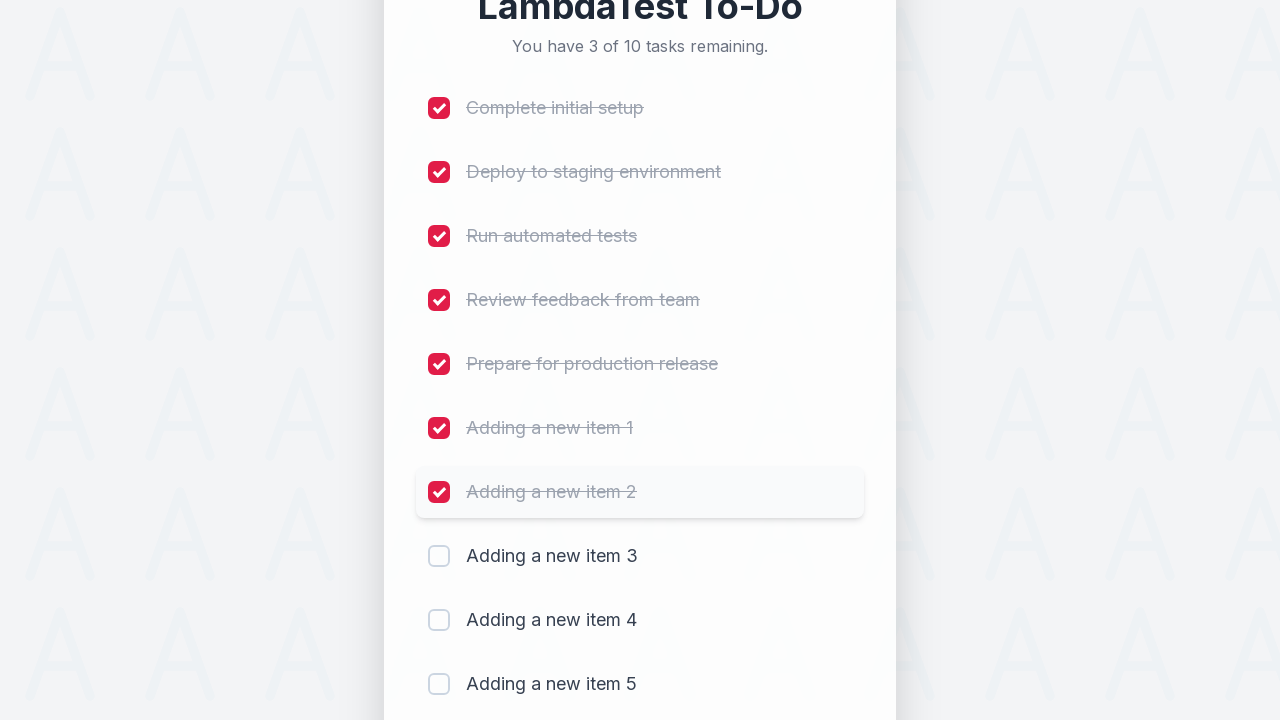

Clicked checkbox 8 to mark item as completed at (439, 556) on (//input[@type='checkbox'])[8]
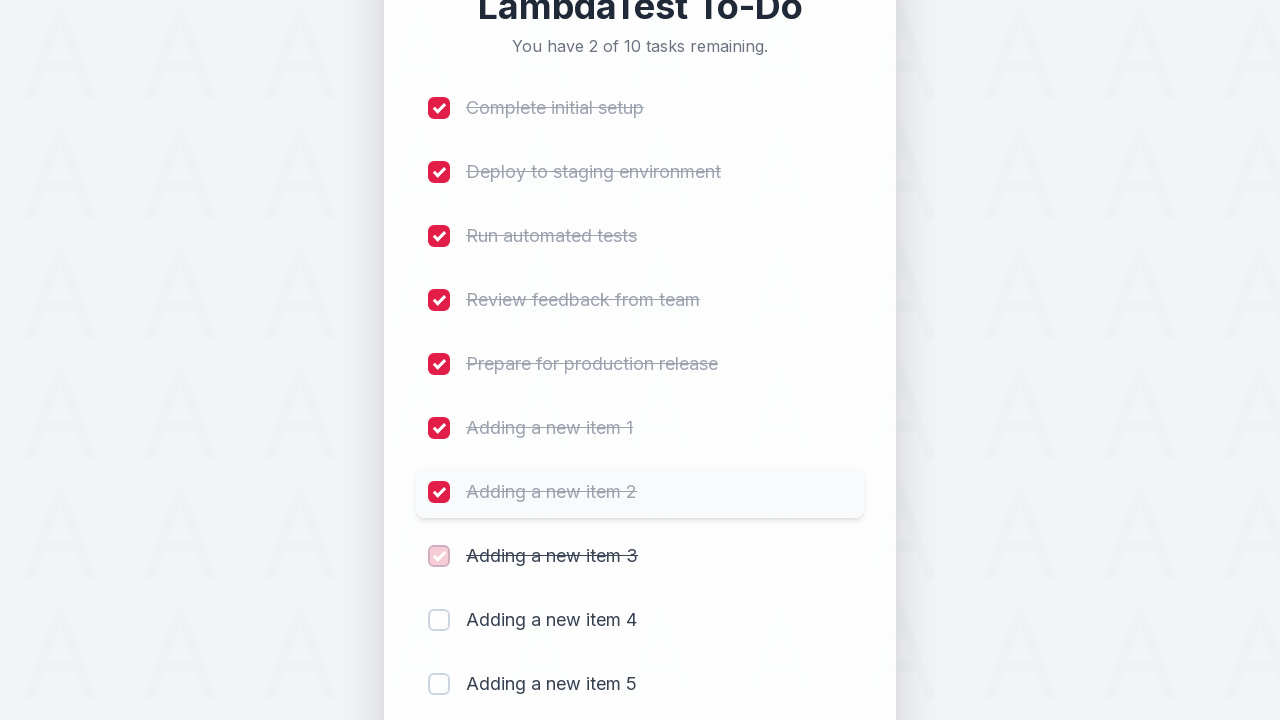

Waited 300ms for item 8 completion animation
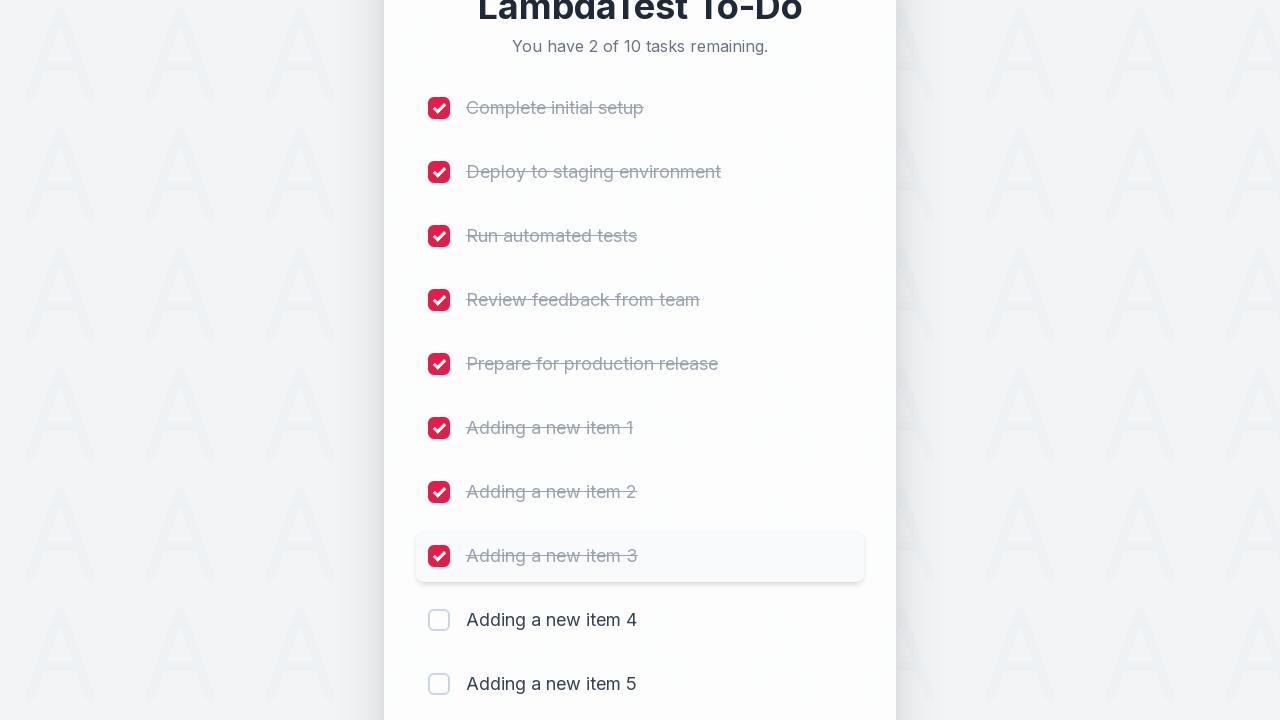

Verified remaining count displays '2 of 10 remaining'
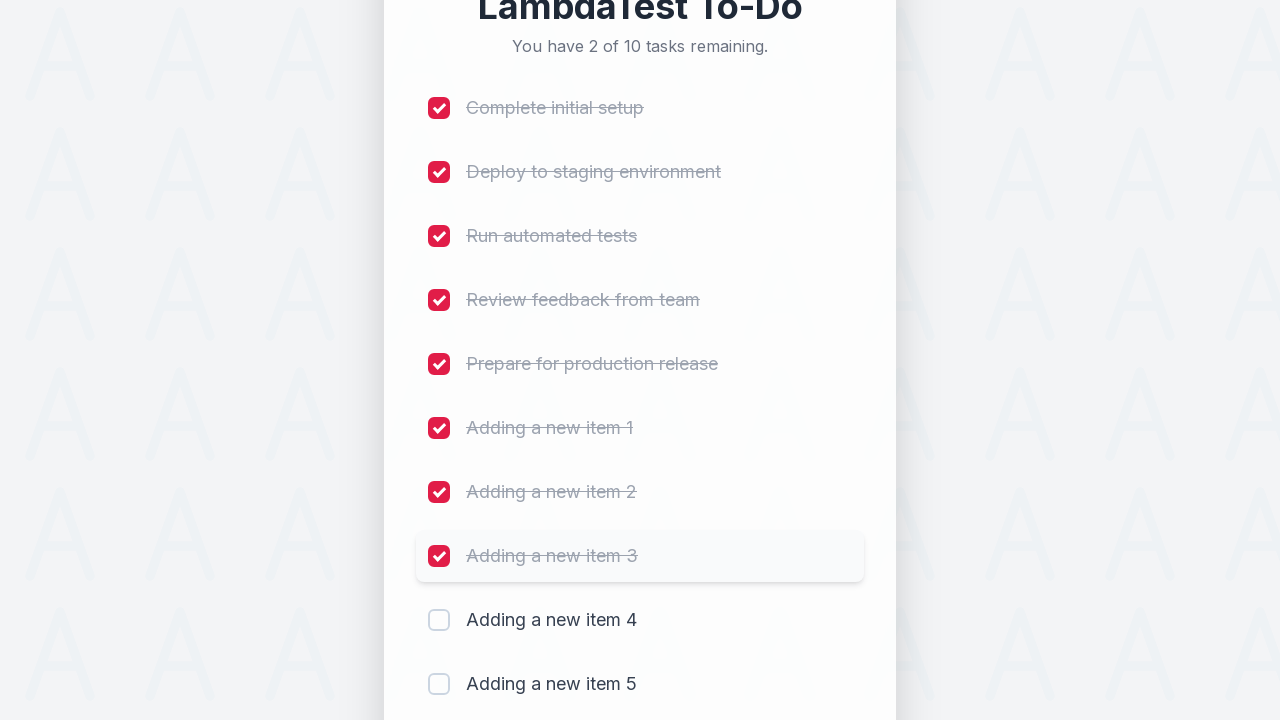

Clicked checkbox 9 to mark item as completed at (439, 620) on (//input[@type='checkbox'])[9]
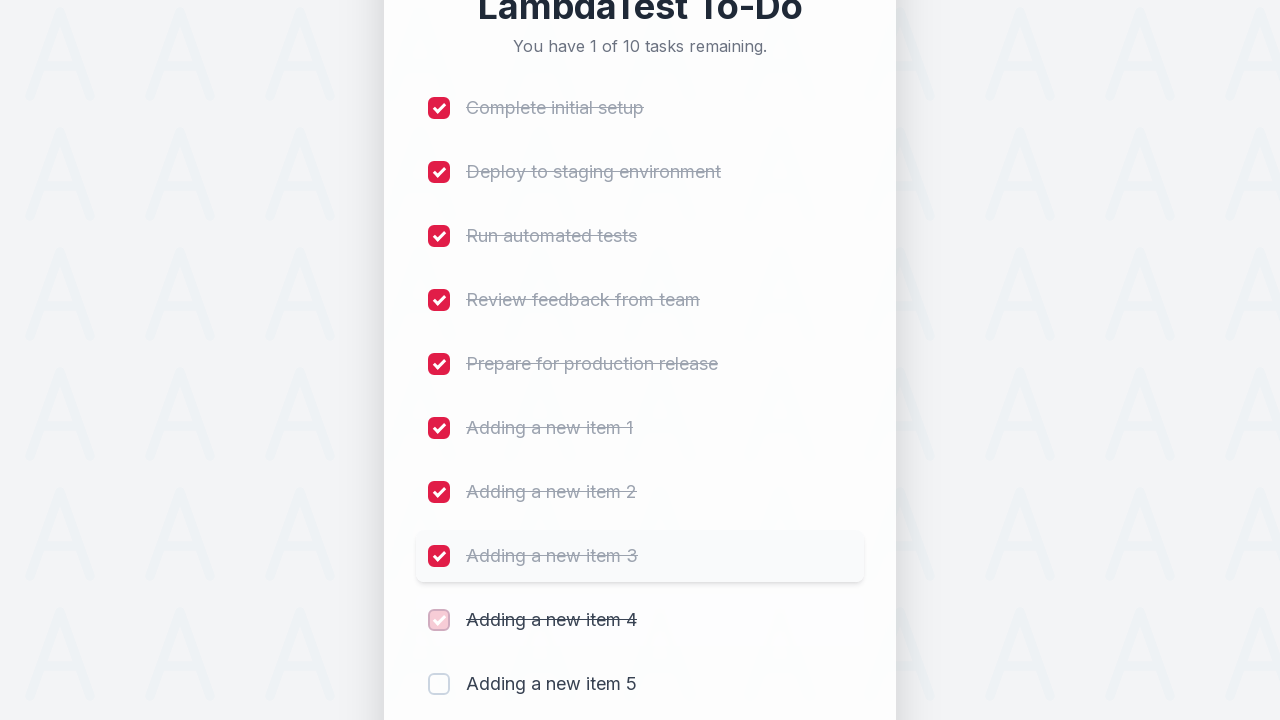

Waited 300ms for item 9 completion animation
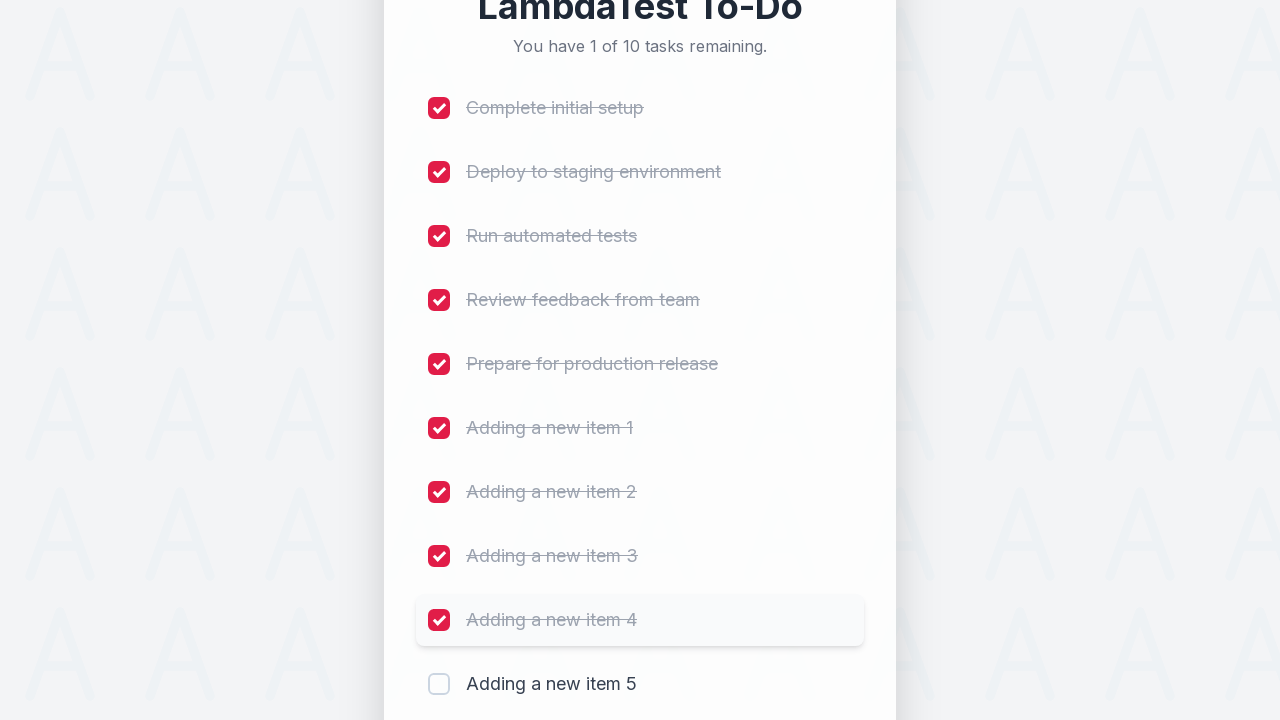

Verified remaining count displays '1 of 10 remaining'
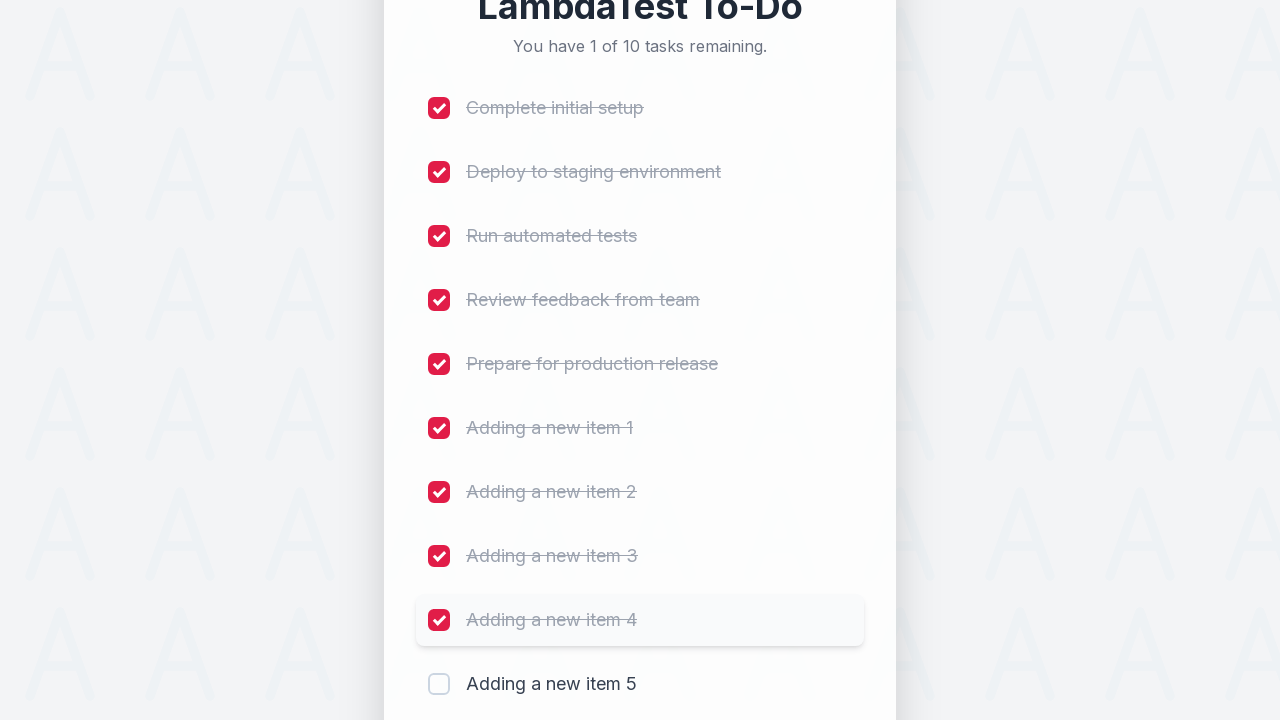

Clicked checkbox 10 to mark item as completed at (439, 684) on (//input[@type='checkbox'])[10]
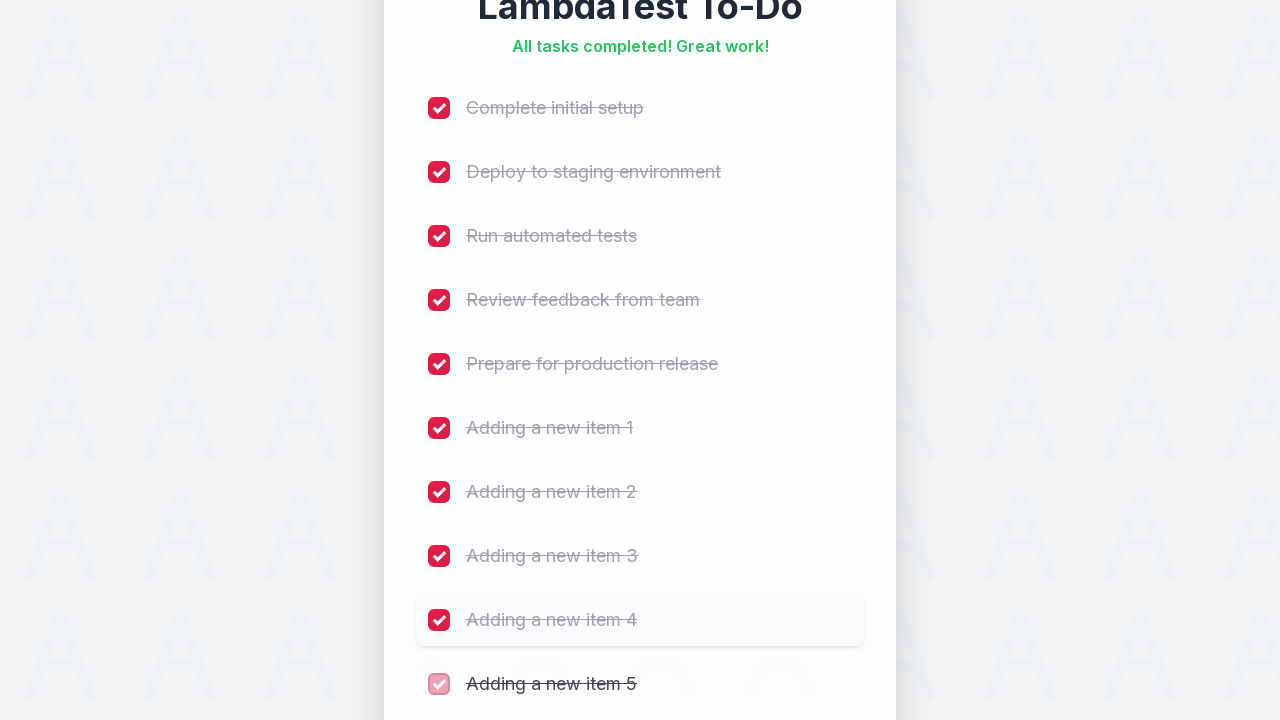

Waited 300ms for item 10 completion animation
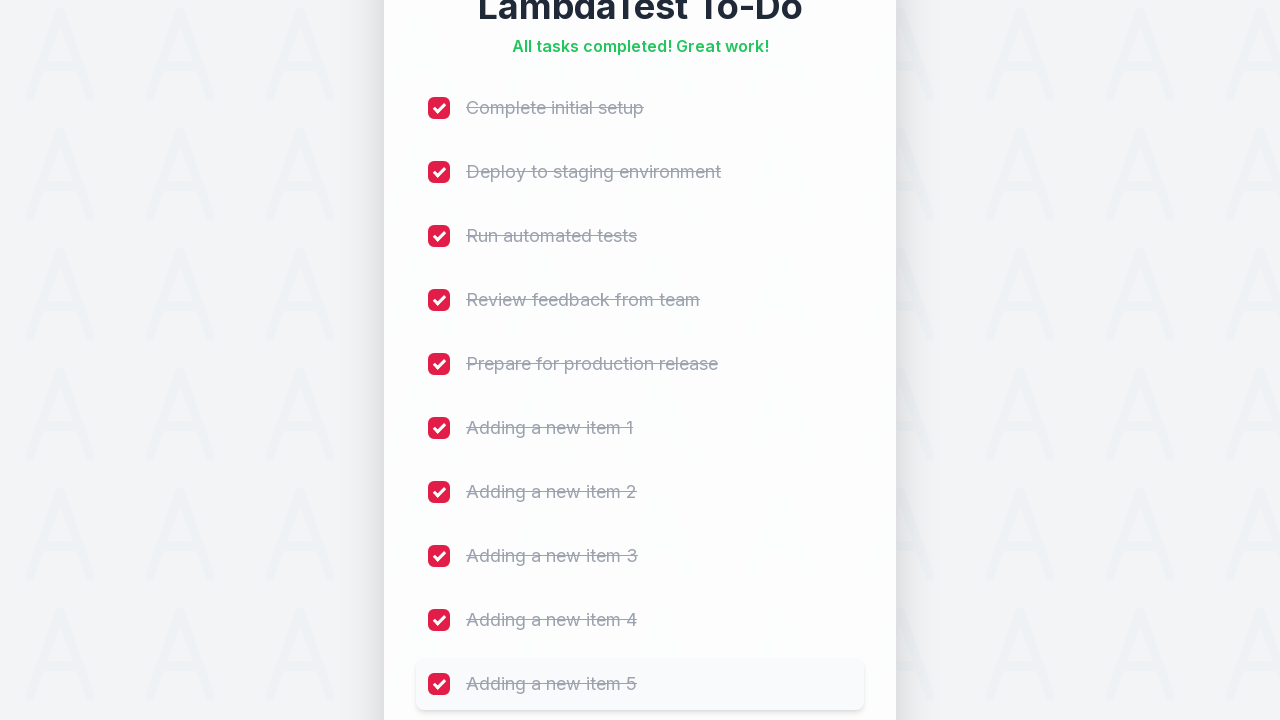

Verified remaining count displays '0 of 10 remaining'
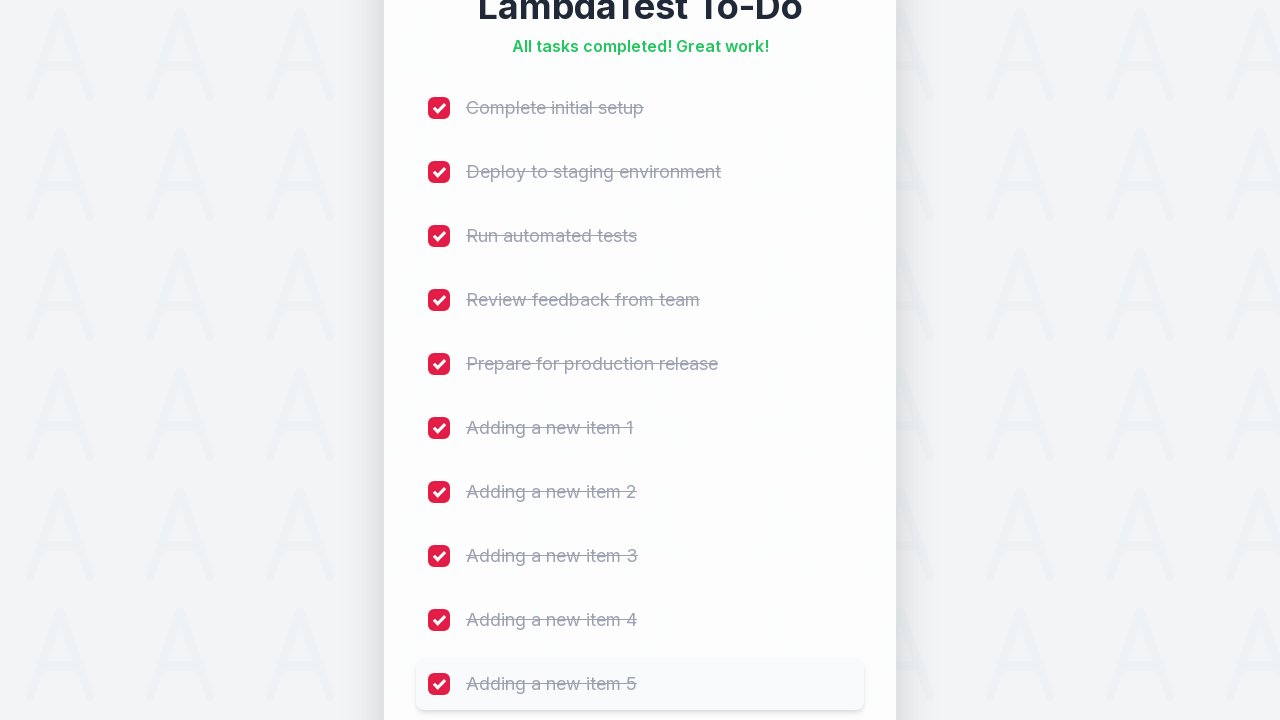

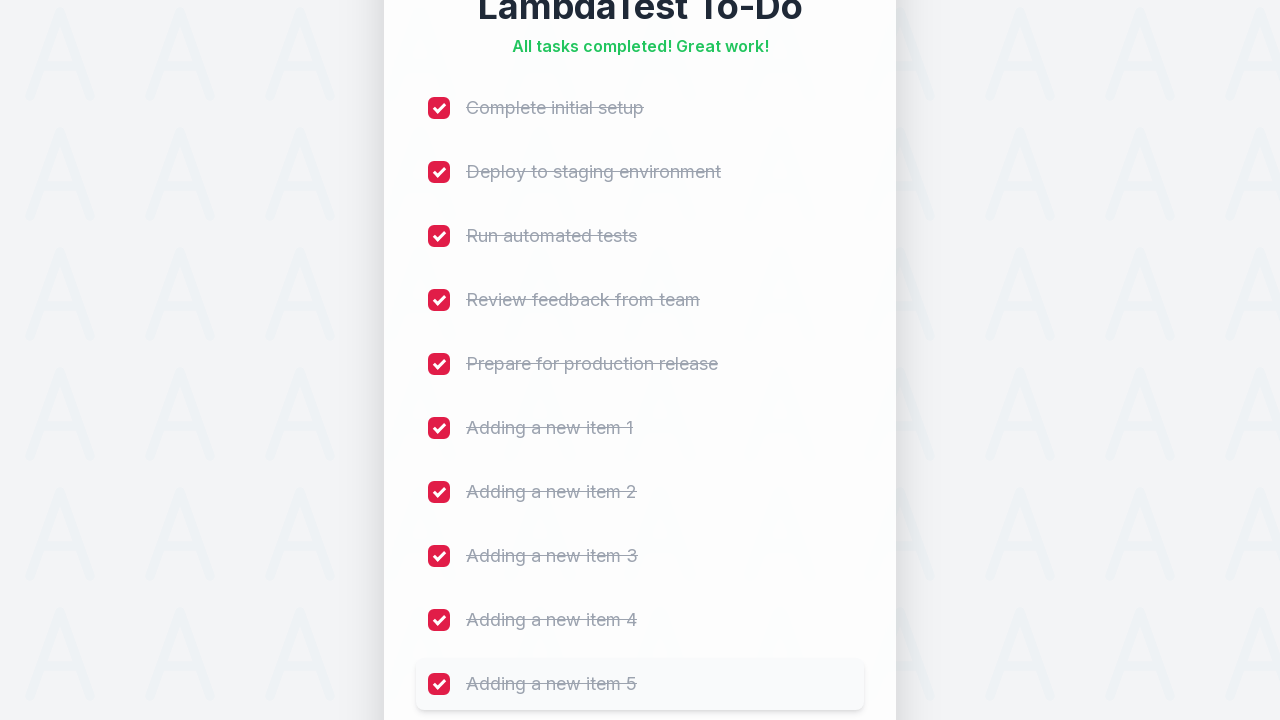